Tests jQuery UI datepicker functionality by opening the date picker and selecting a future date (June 5, 2027) by navigating through months/years

Starting URL: https://jqueryui.com/datepicker/

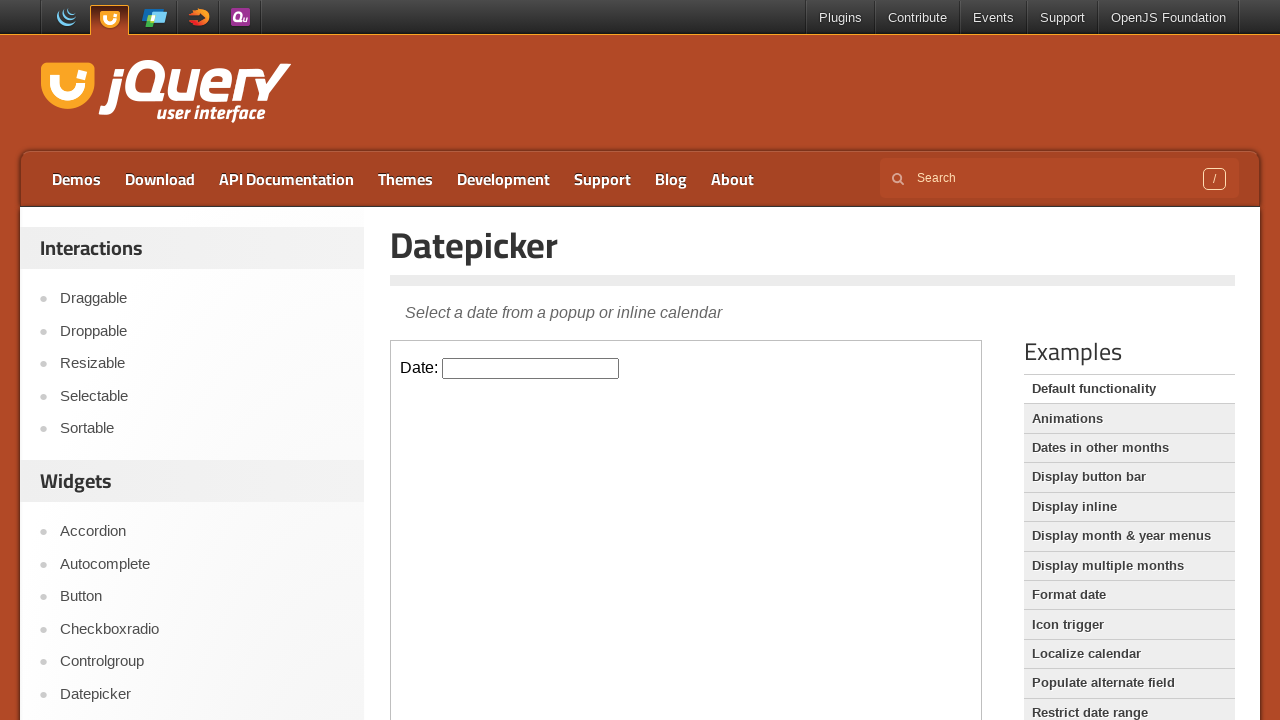

Located iframe containing datepicker
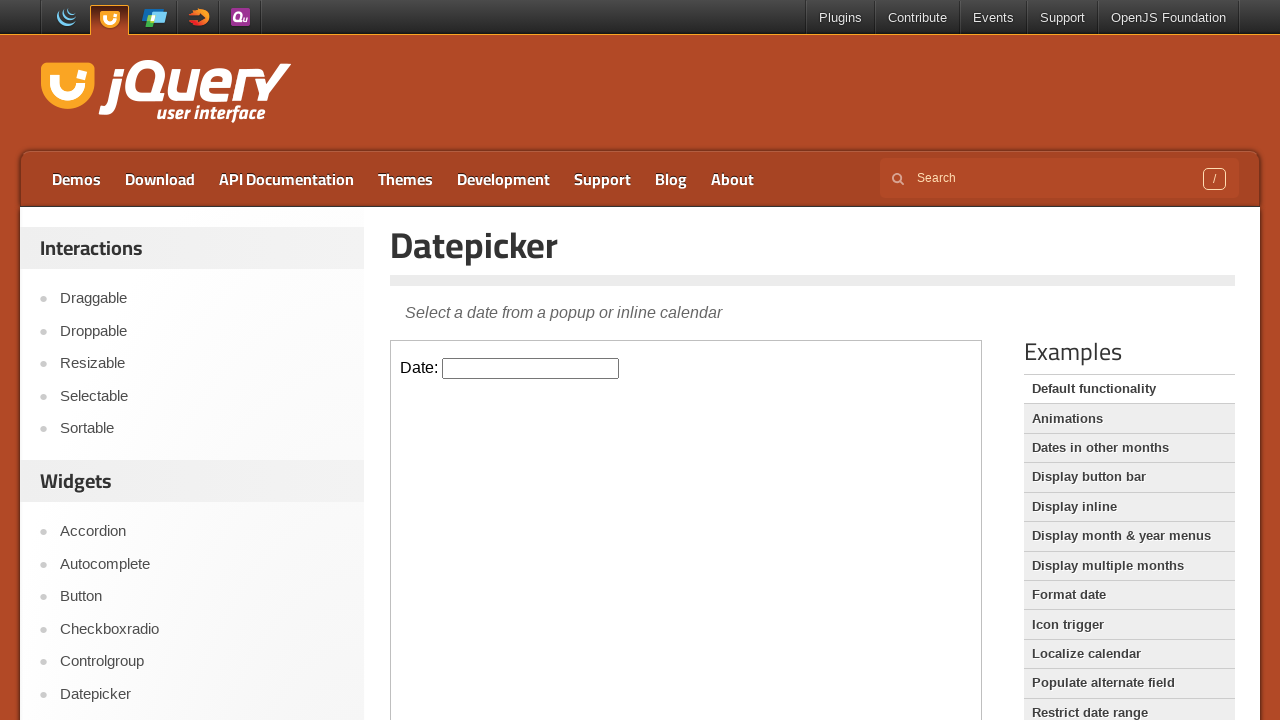

Clicked datepicker input to open calendar at (531, 368) on iframe.demo-frame >> internal:control=enter-frame >> input#datepicker
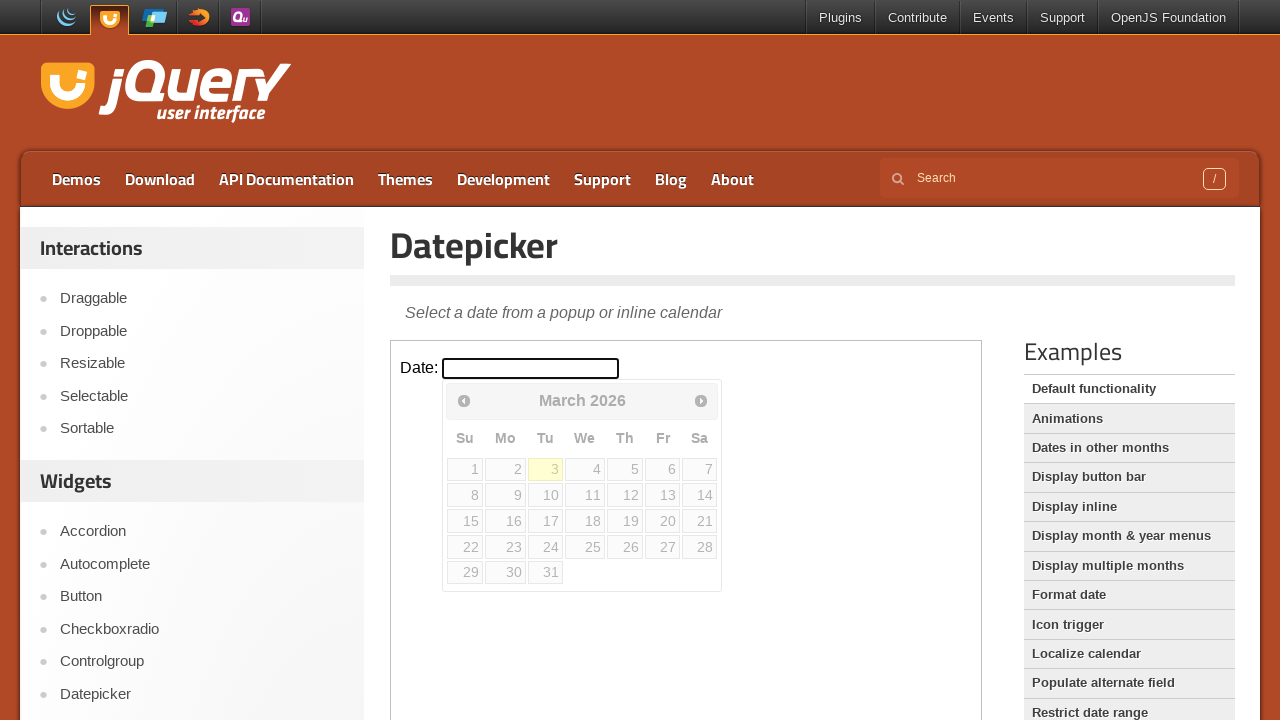

Retrieved current year: 2026
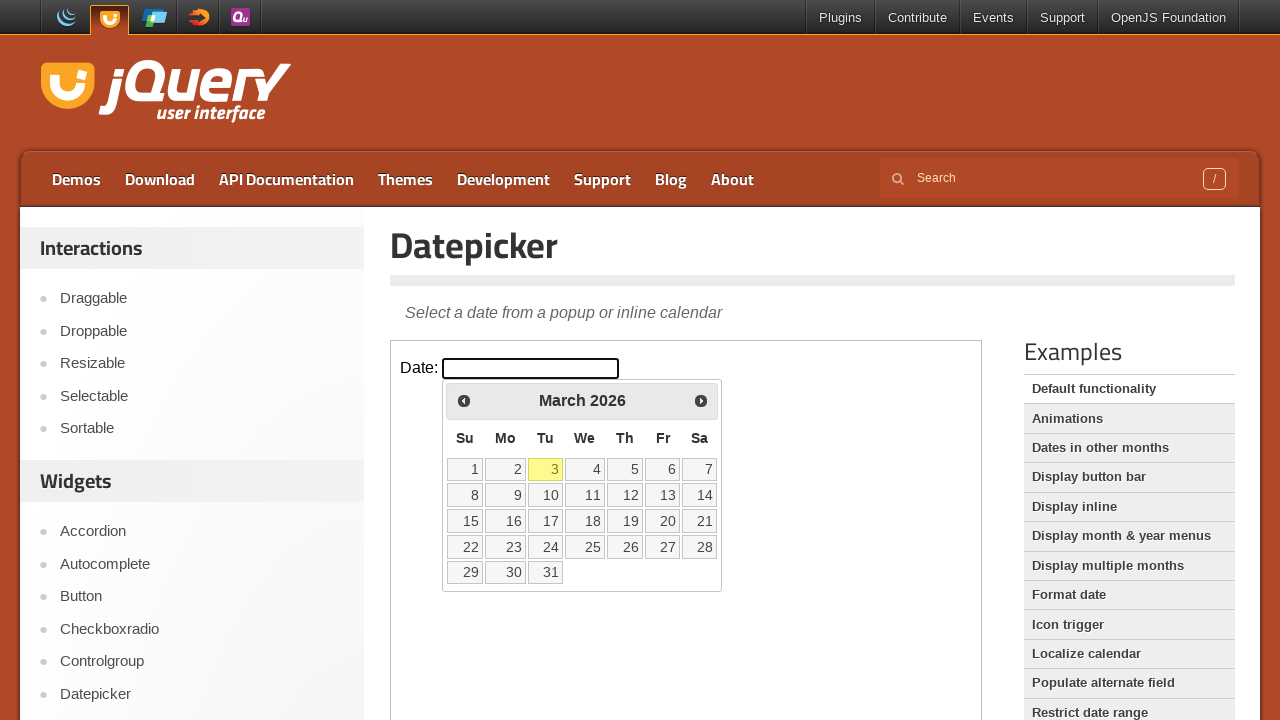

Retrieved current month: March
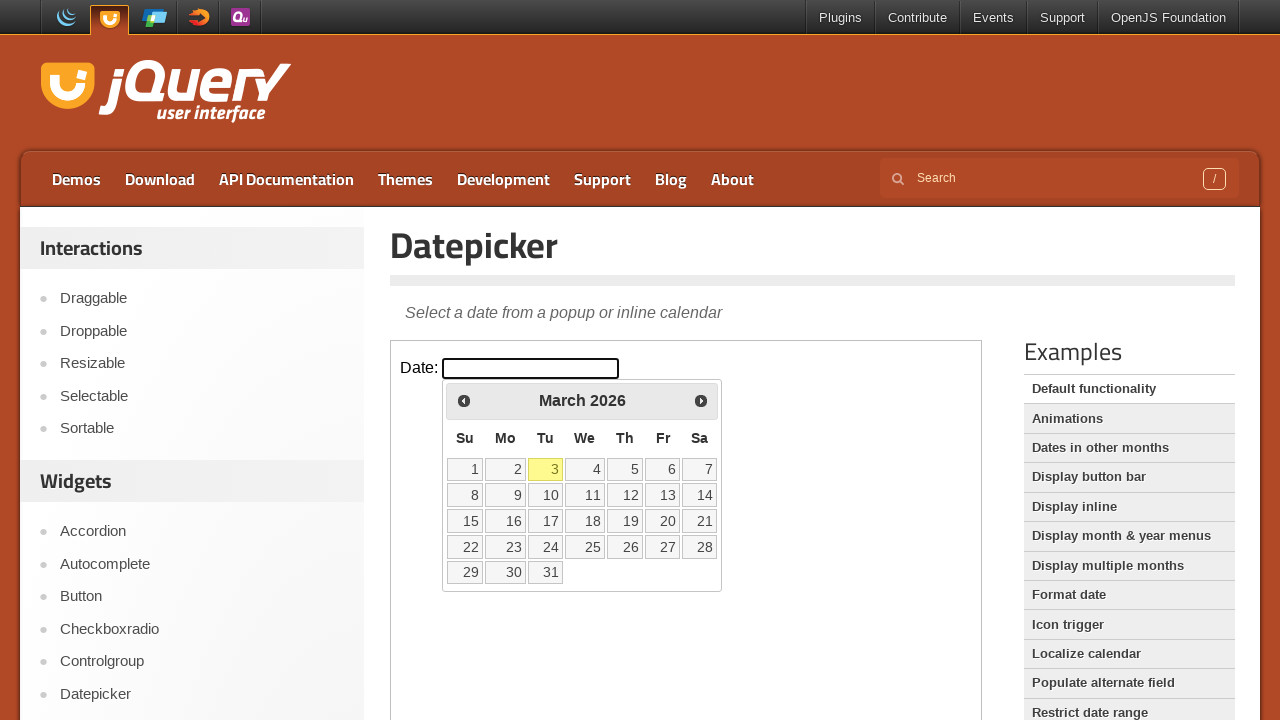

Clicked next month button at (701, 400) on iframe.demo-frame >> internal:control=enter-frame >> span.ui-icon-circle-triangl
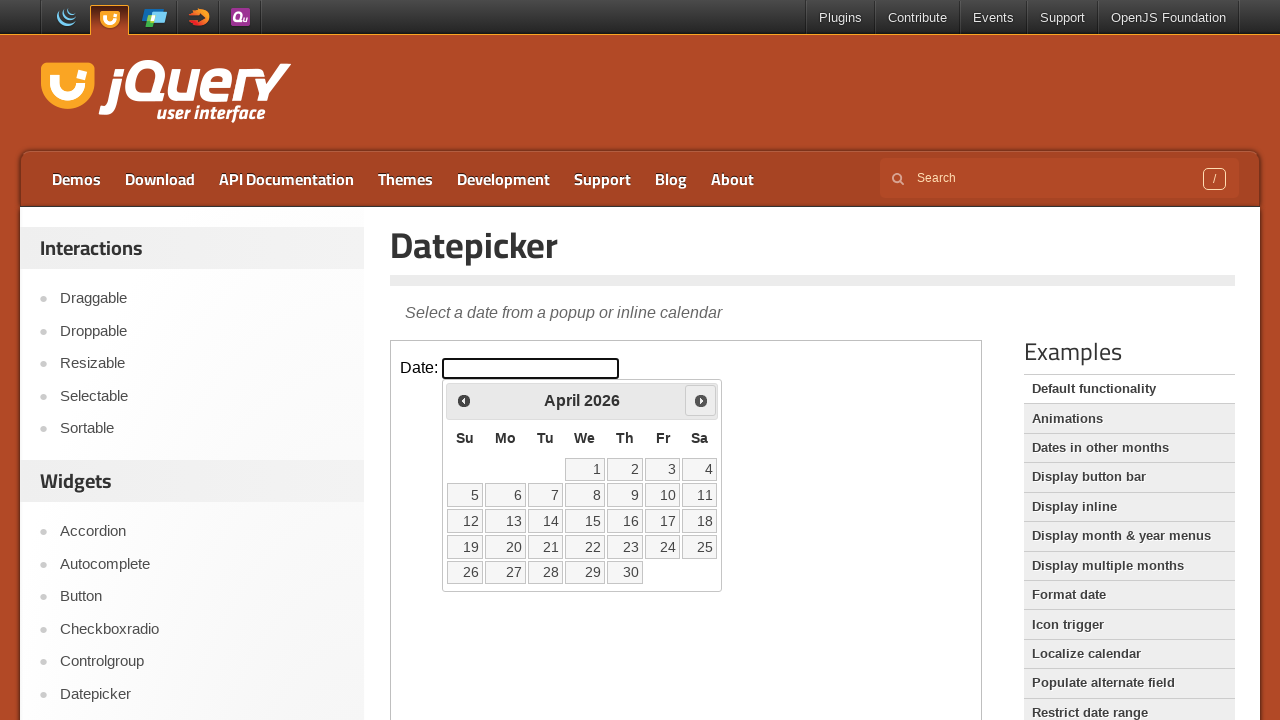

Waited 200ms for calendar to update
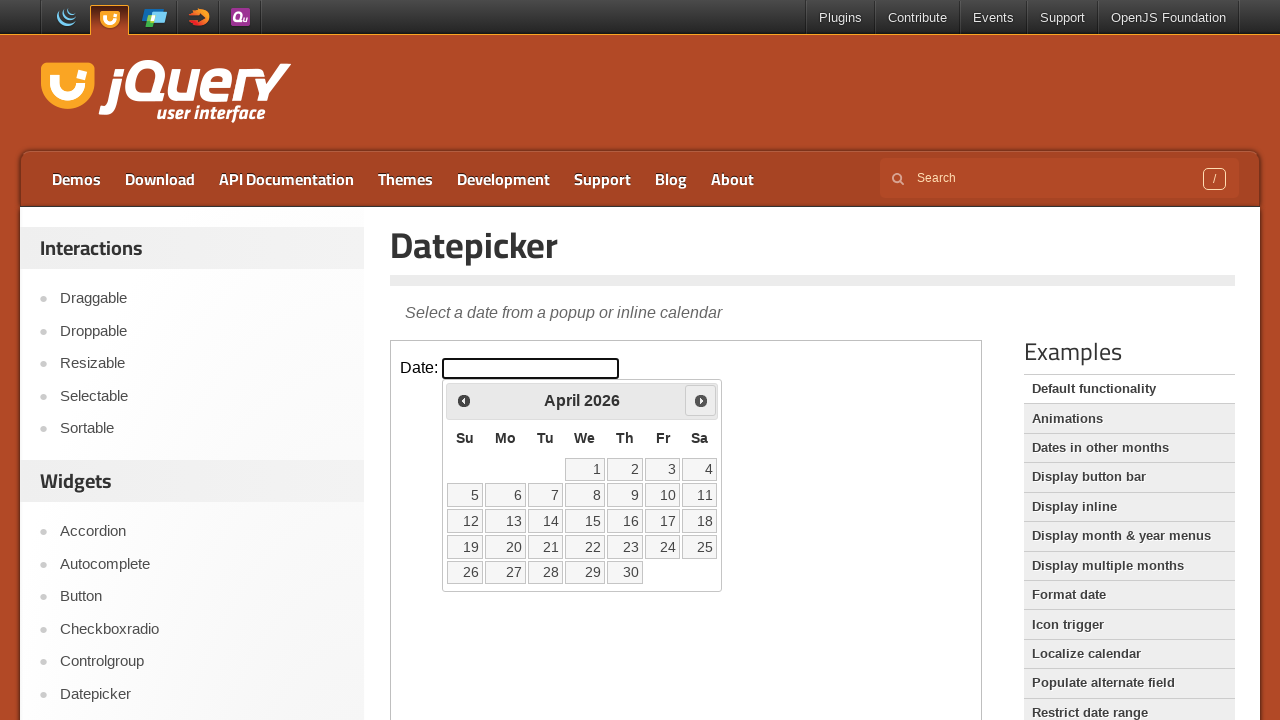

Retrieved current year: 2026
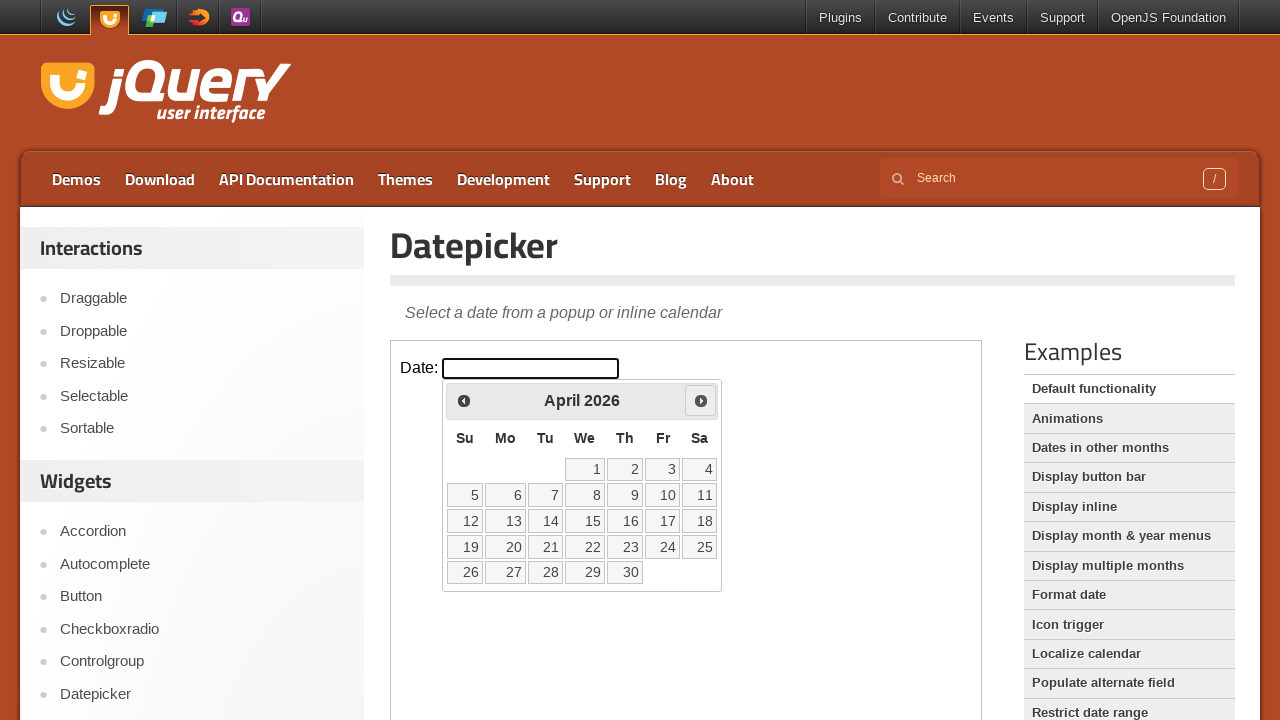

Retrieved current month: April
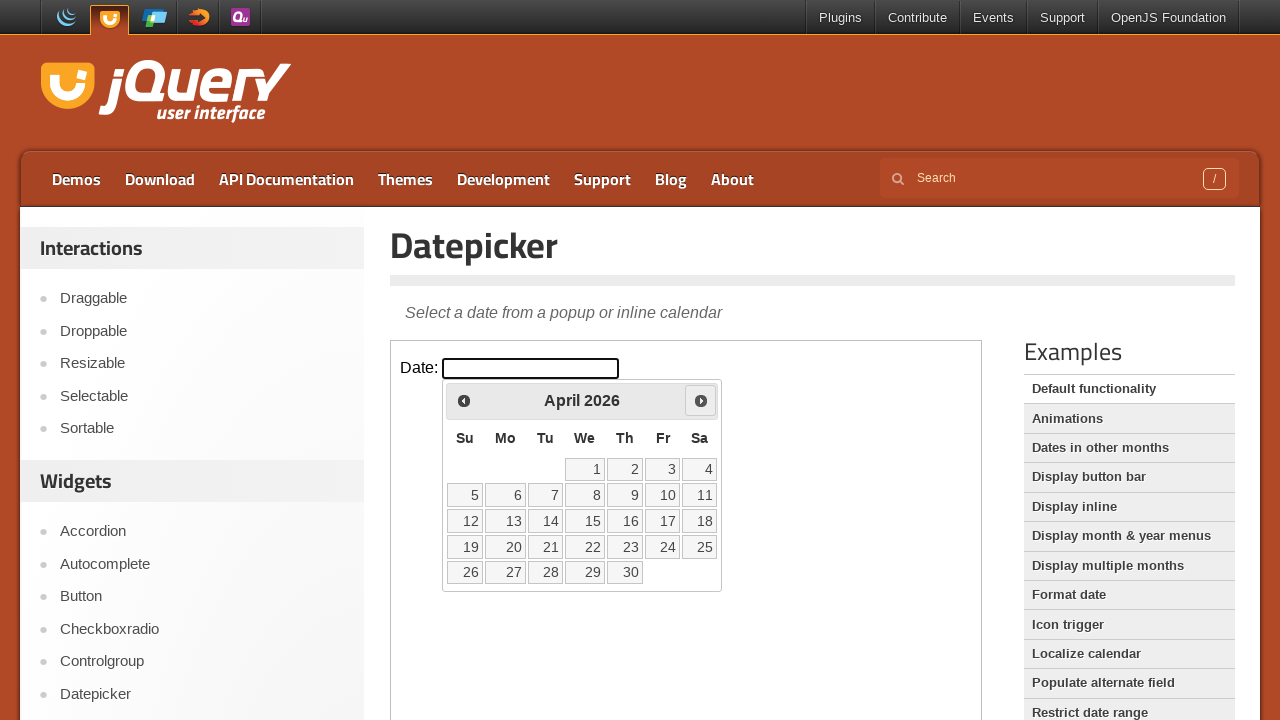

Clicked next month button at (701, 400) on iframe.demo-frame >> internal:control=enter-frame >> span.ui-icon-circle-triangl
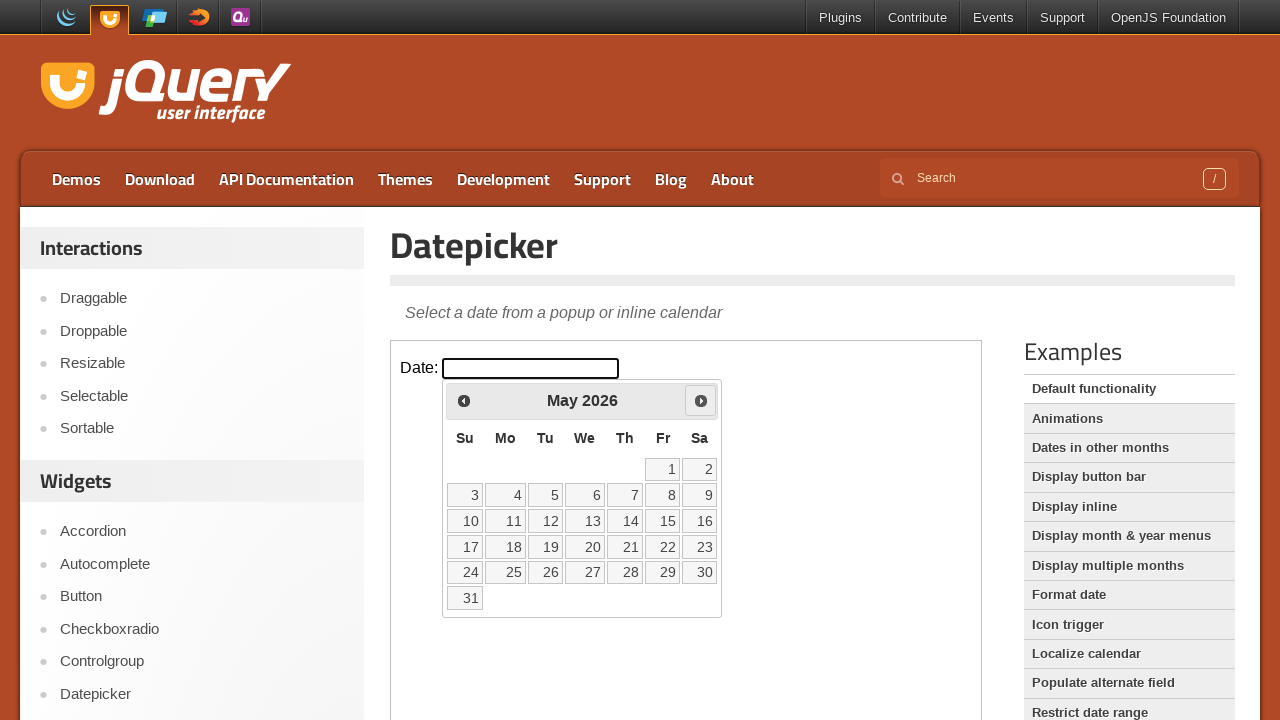

Waited 200ms for calendar to update
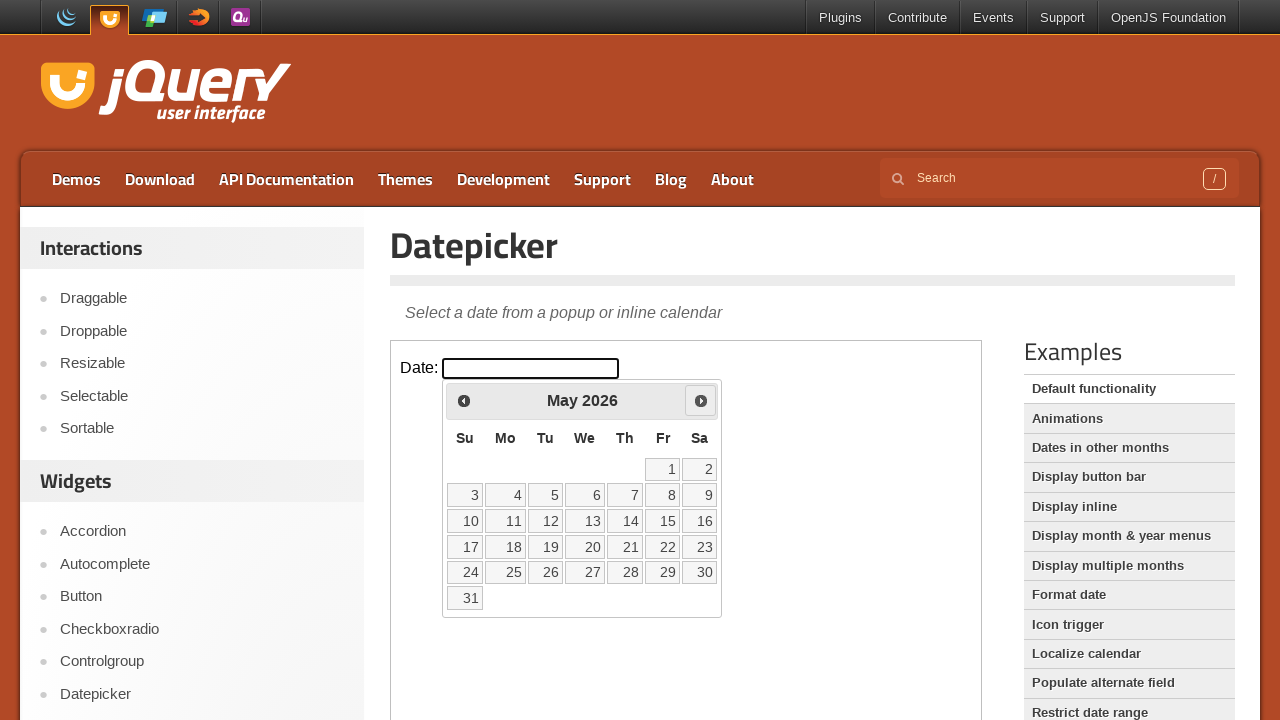

Retrieved current year: 2026
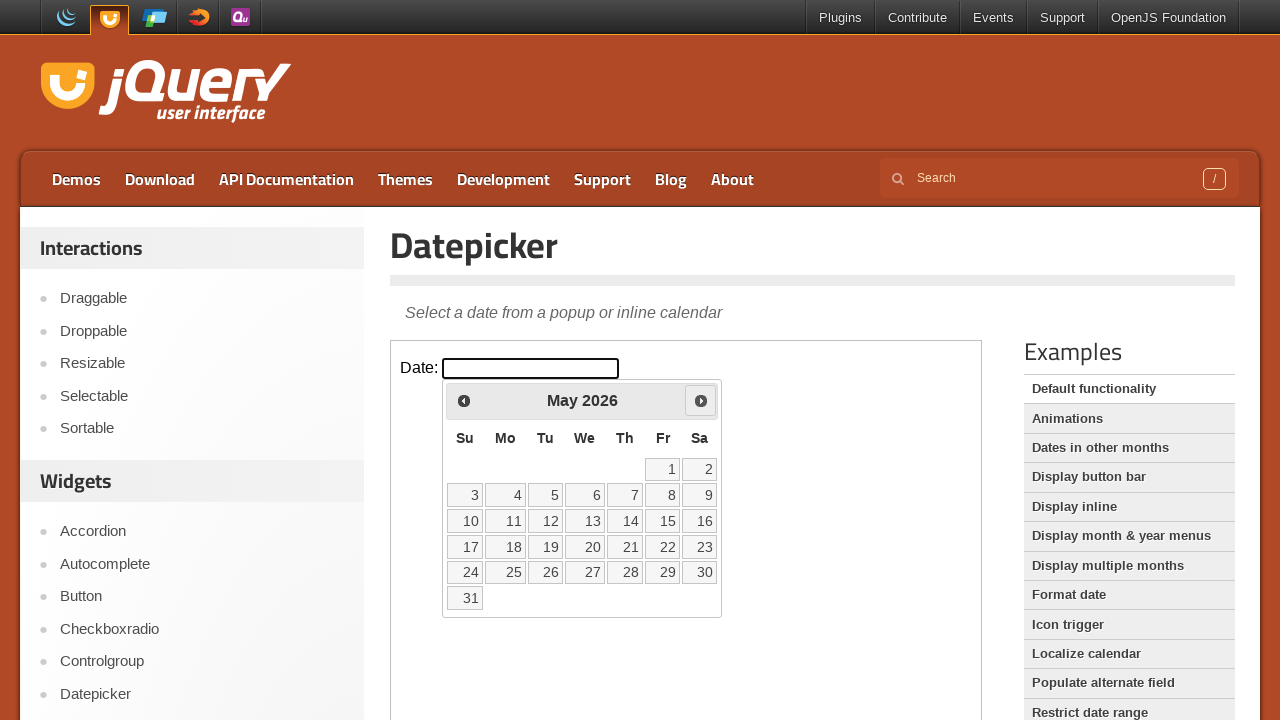

Retrieved current month: May
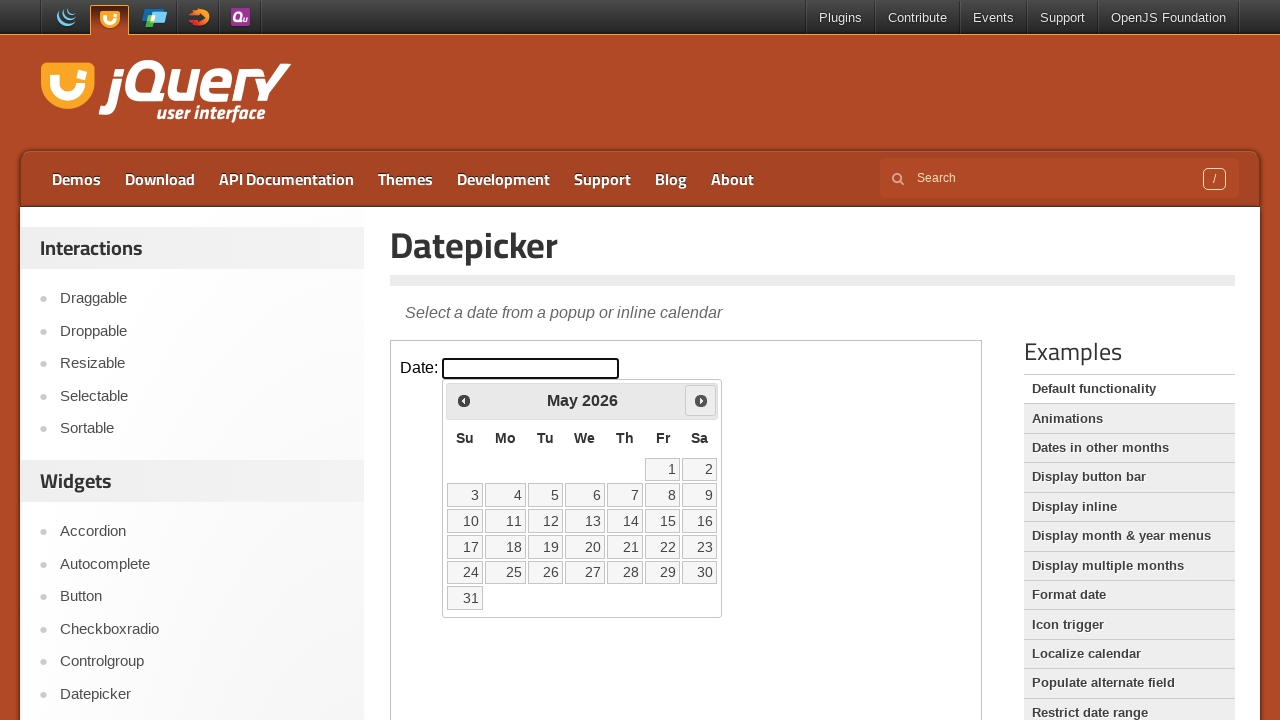

Clicked next month button at (701, 400) on iframe.demo-frame >> internal:control=enter-frame >> span.ui-icon-circle-triangl
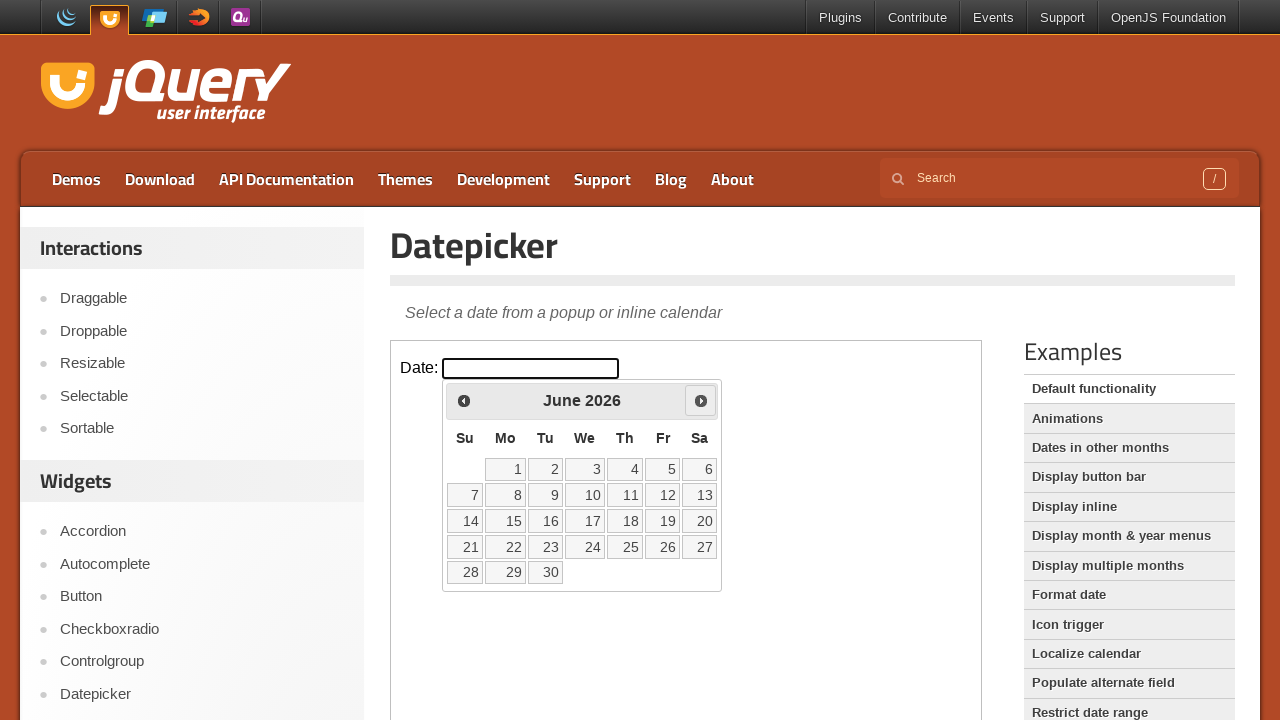

Waited 200ms for calendar to update
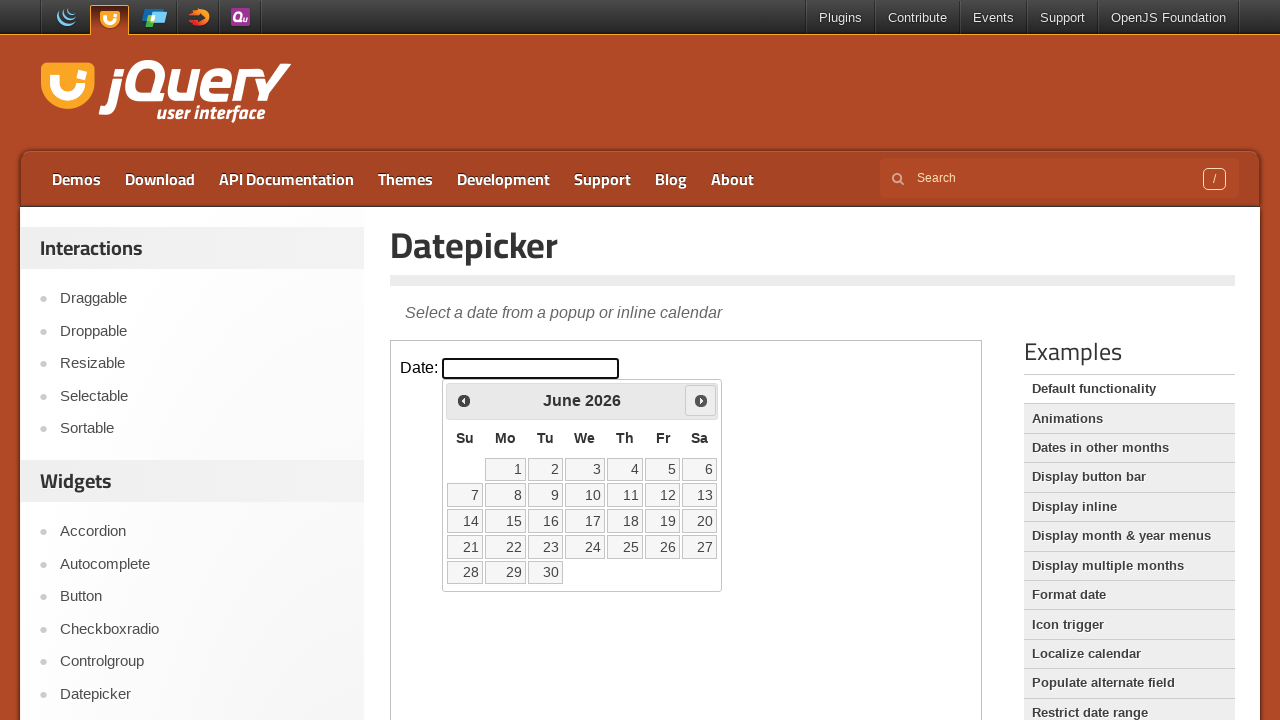

Retrieved current year: 2026
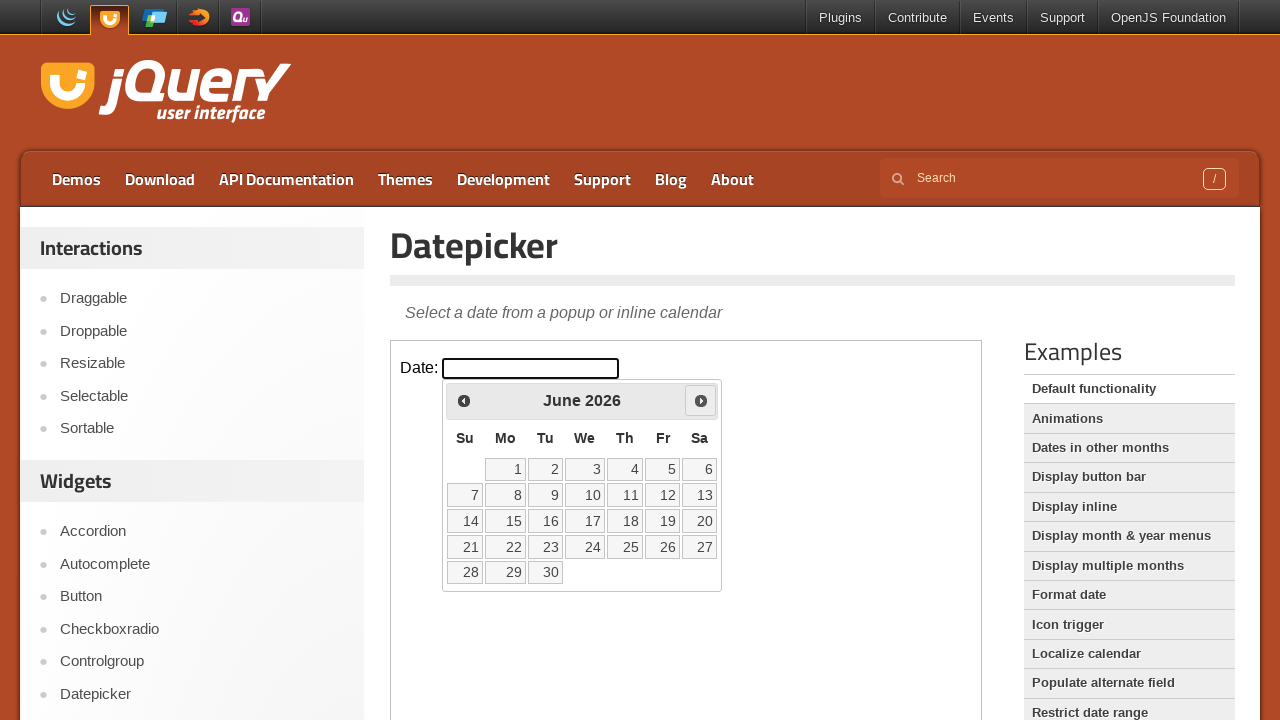

Retrieved current month: June
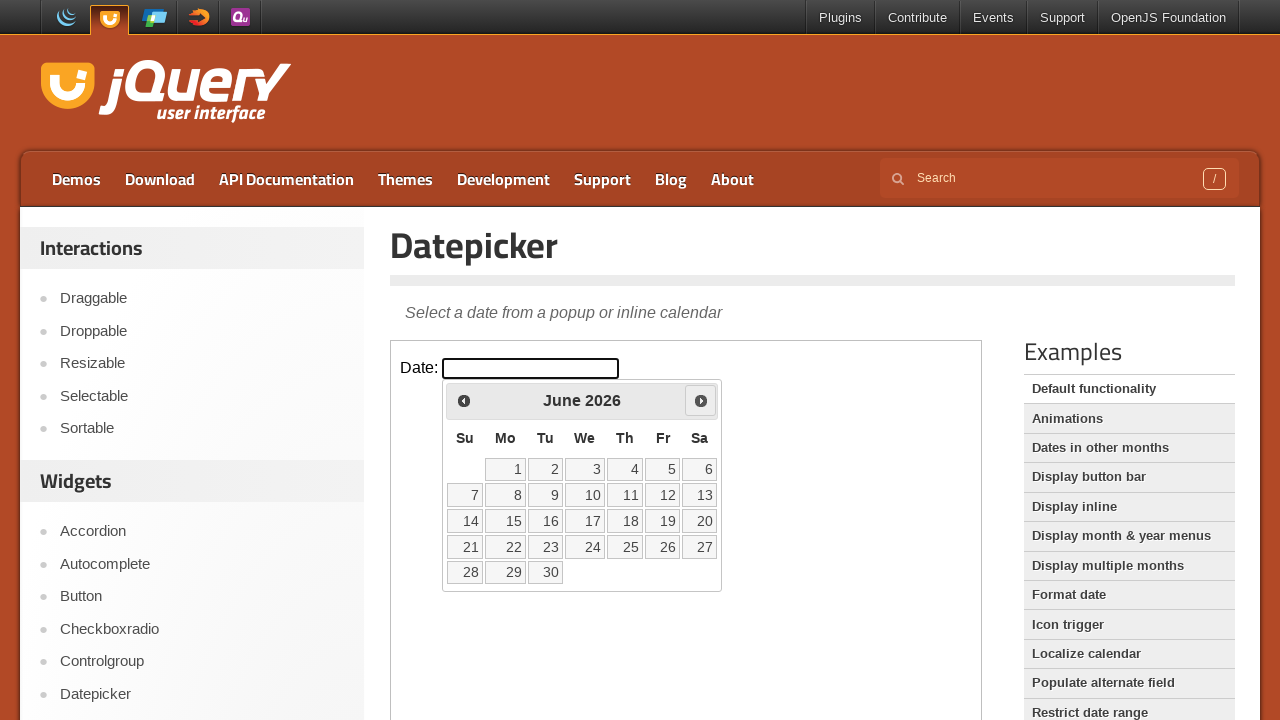

Clicked next month button at (701, 400) on iframe.demo-frame >> internal:control=enter-frame >> span.ui-icon-circle-triangl
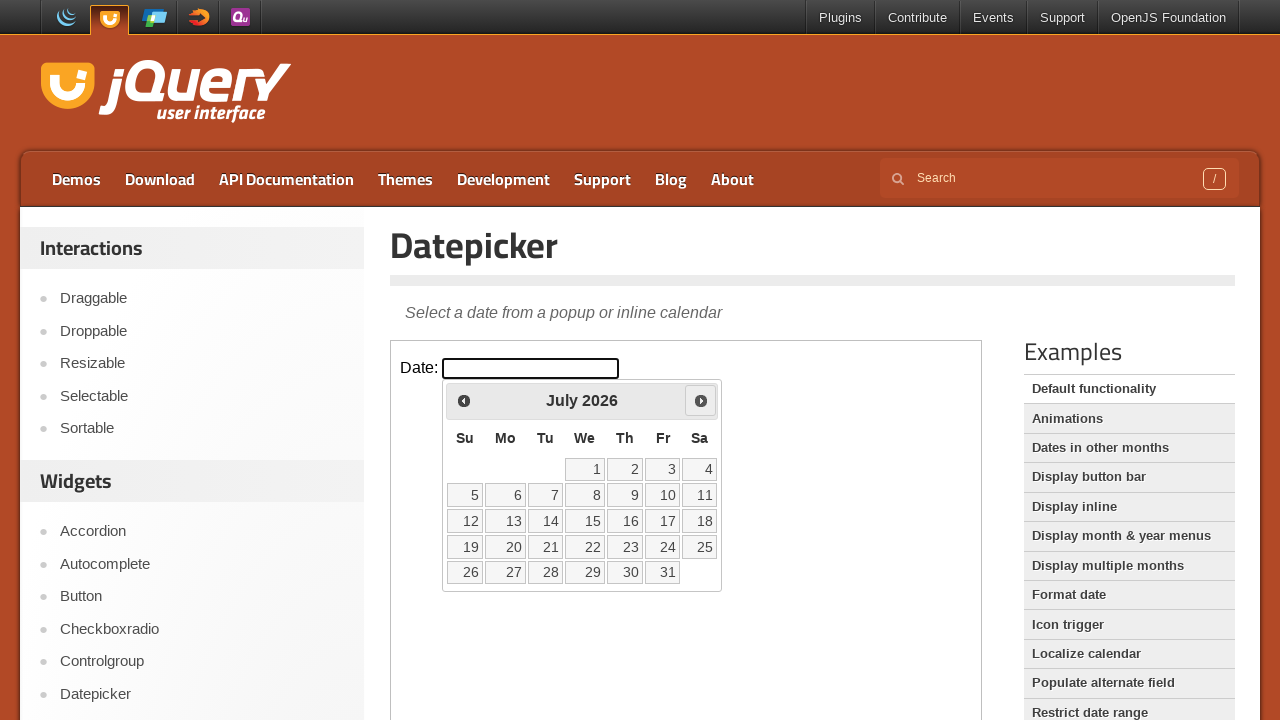

Waited 200ms for calendar to update
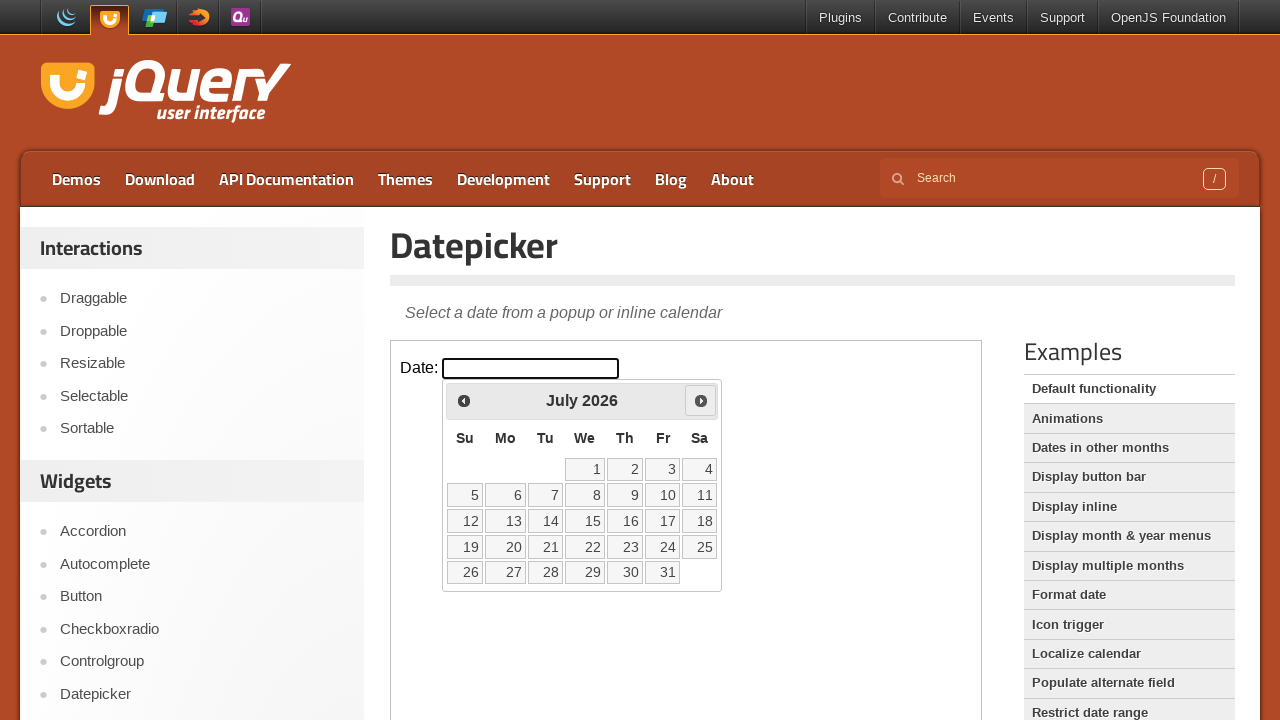

Retrieved current year: 2026
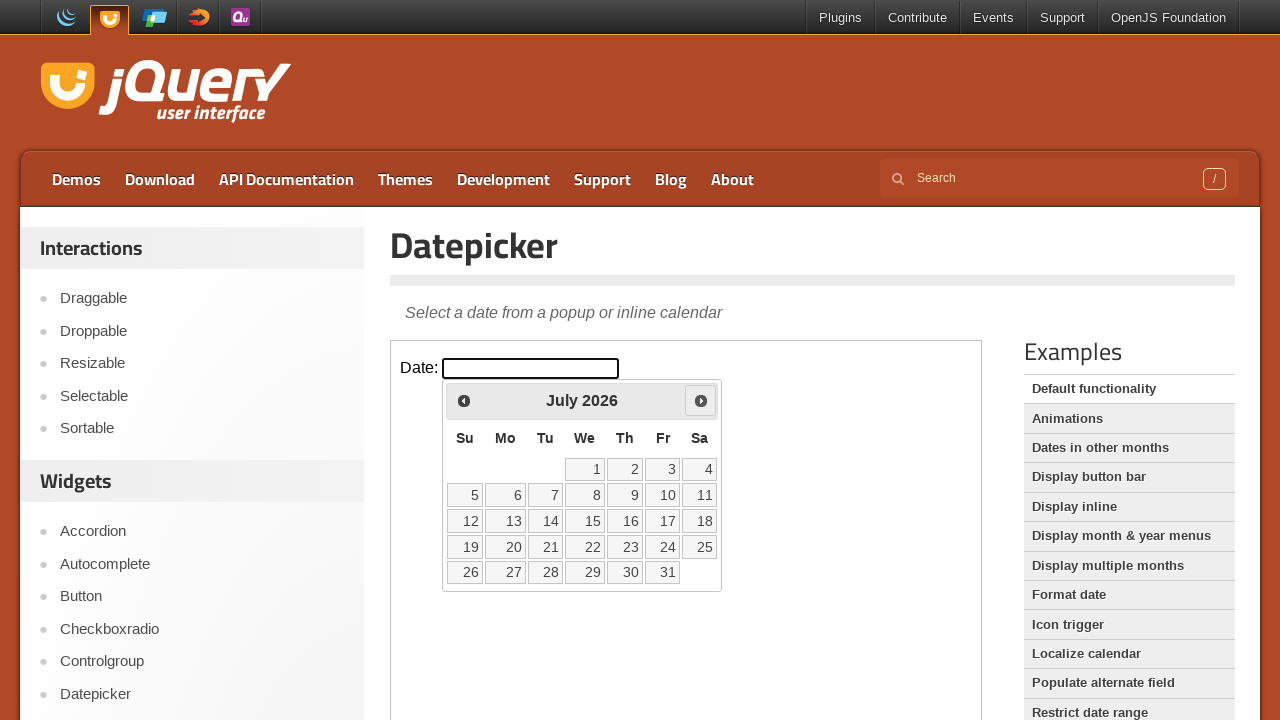

Retrieved current month: July
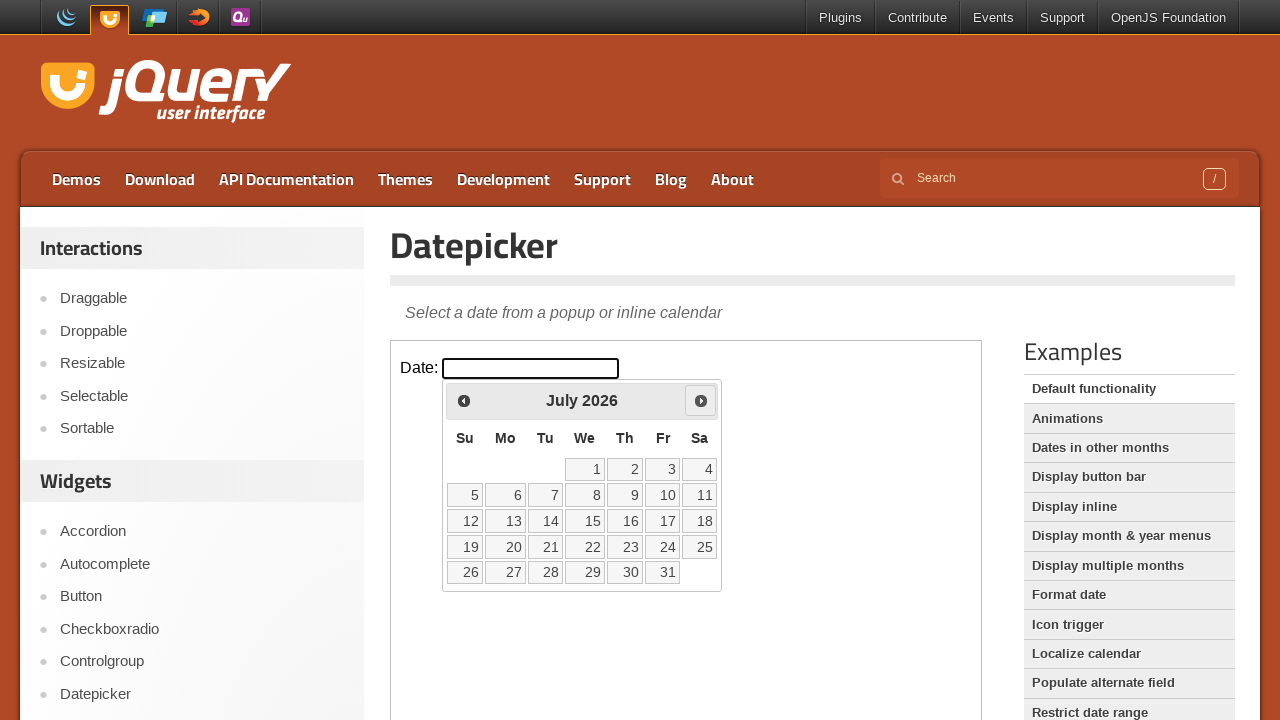

Clicked next month button at (701, 400) on iframe.demo-frame >> internal:control=enter-frame >> span.ui-icon-circle-triangl
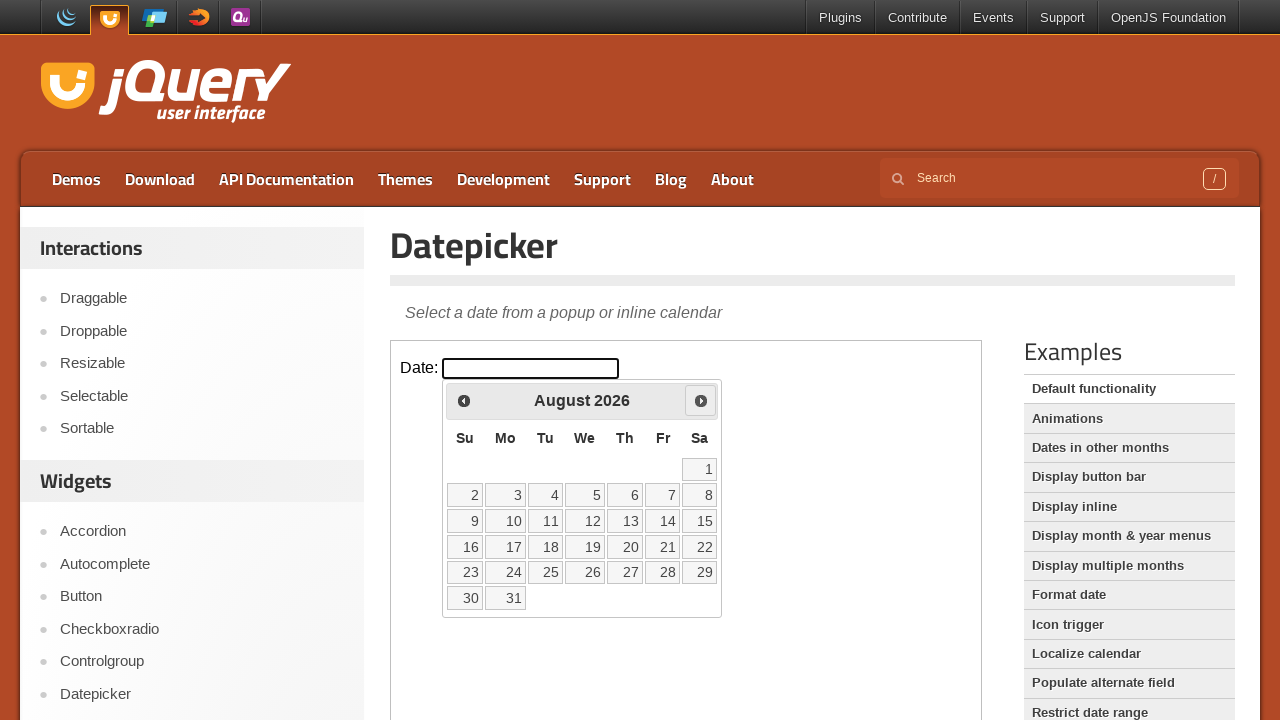

Waited 200ms for calendar to update
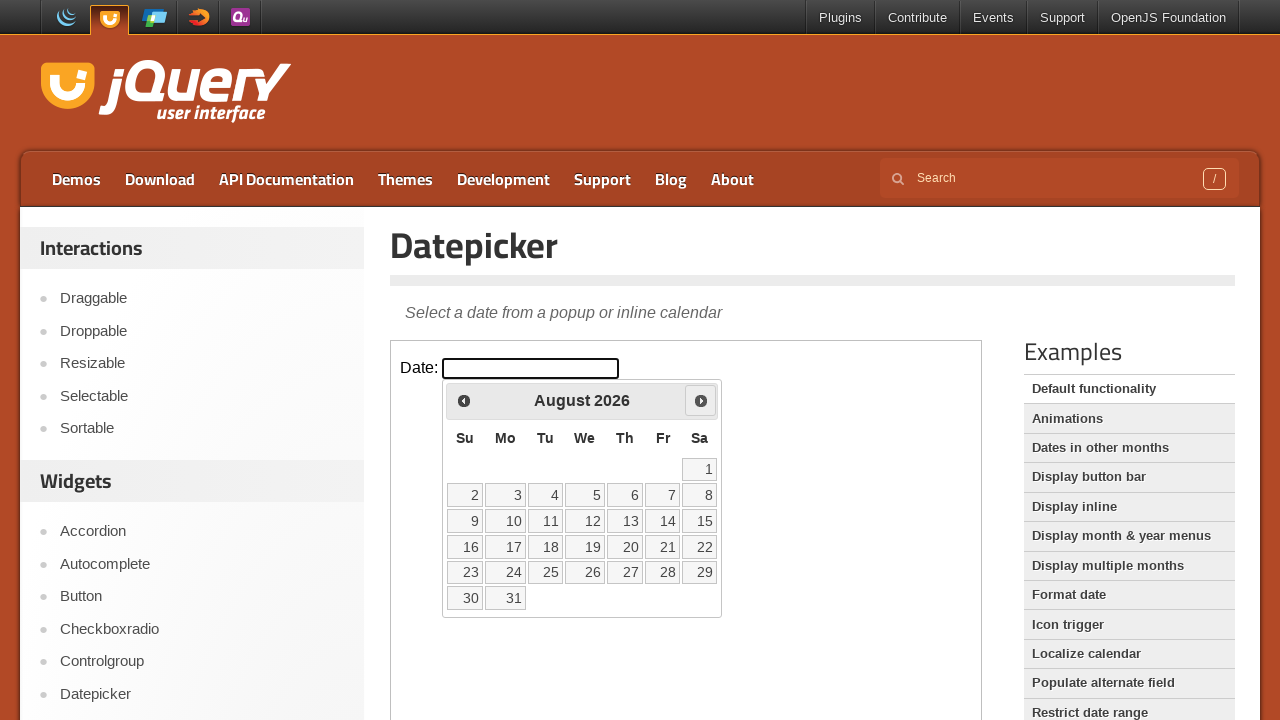

Retrieved current year: 2026
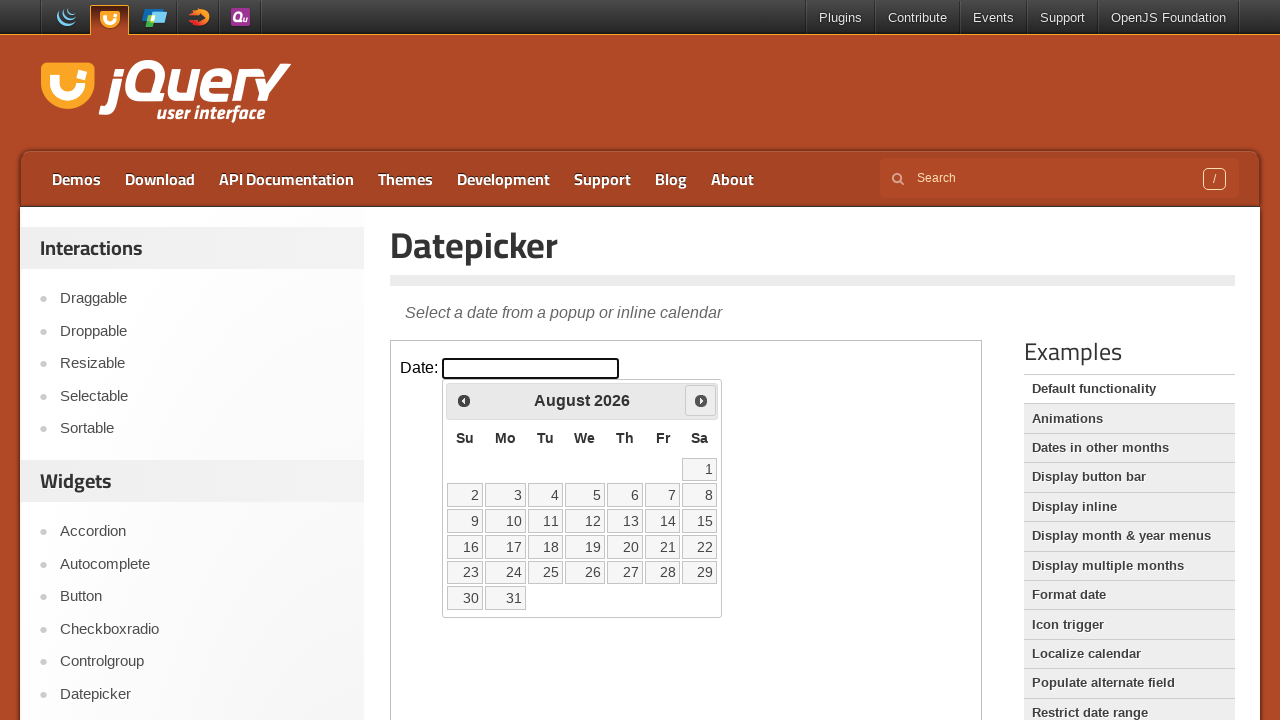

Retrieved current month: August
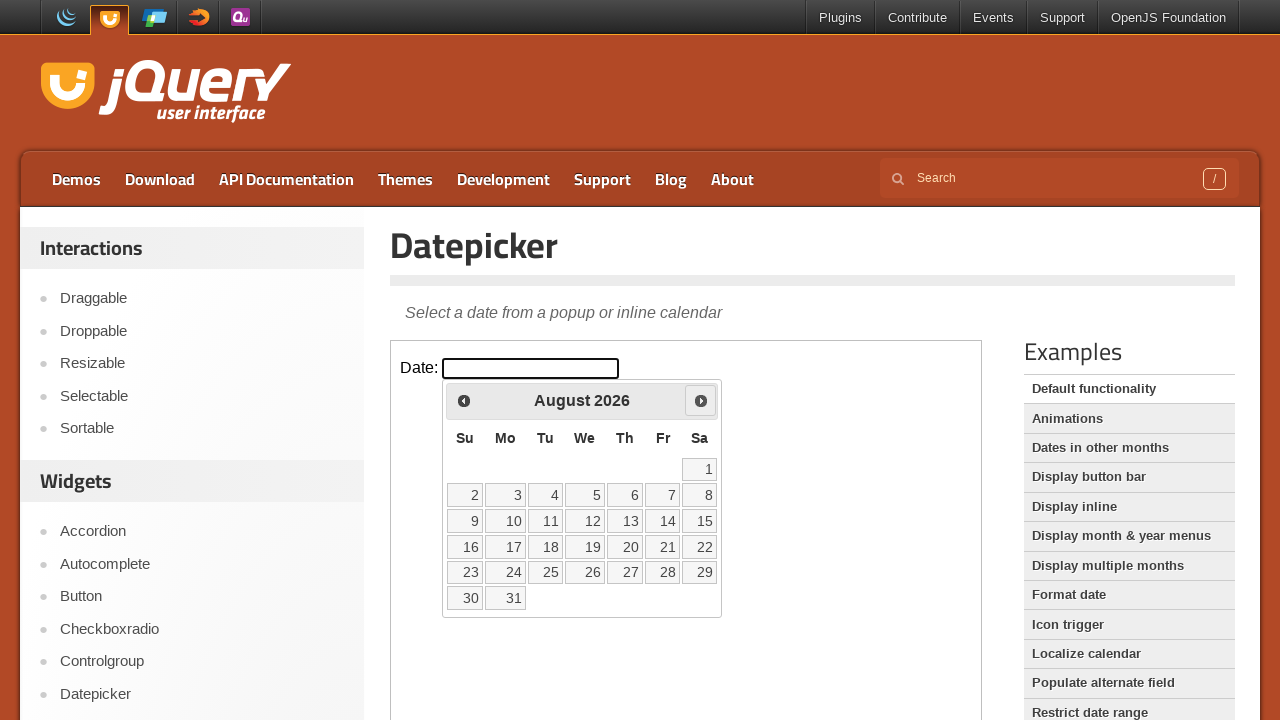

Clicked next month button at (701, 400) on iframe.demo-frame >> internal:control=enter-frame >> span.ui-icon-circle-triangl
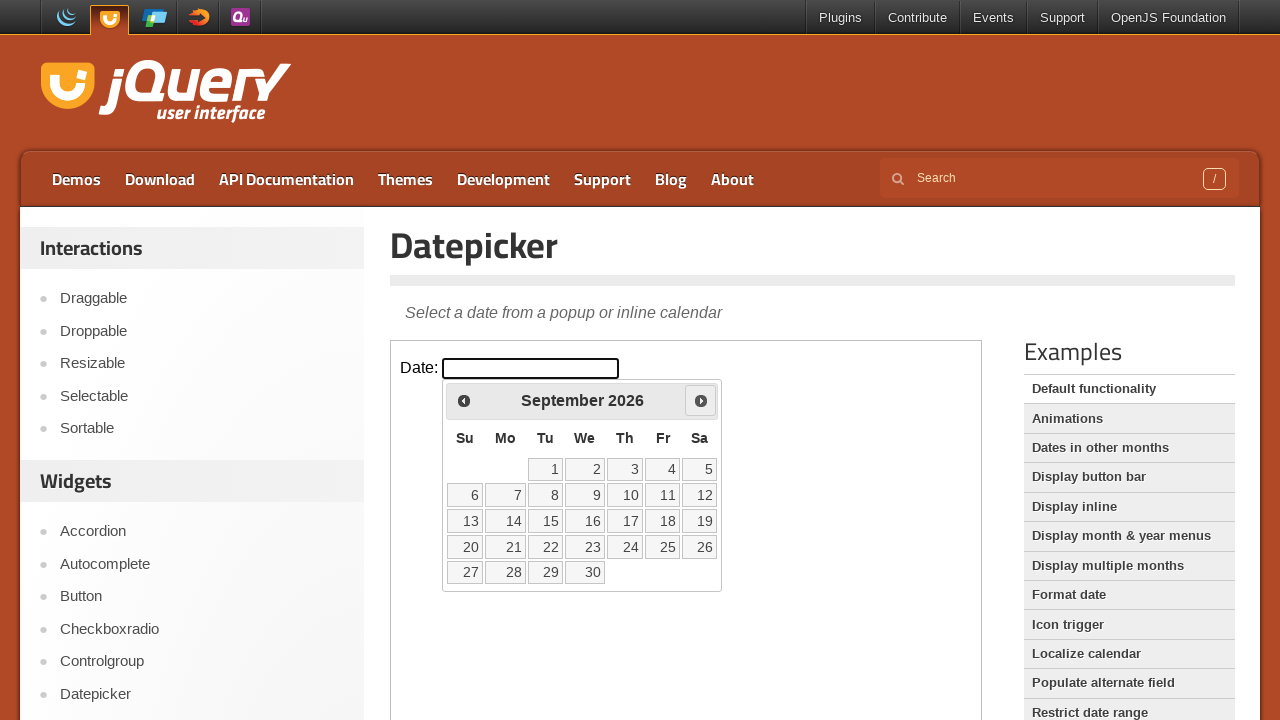

Waited 200ms for calendar to update
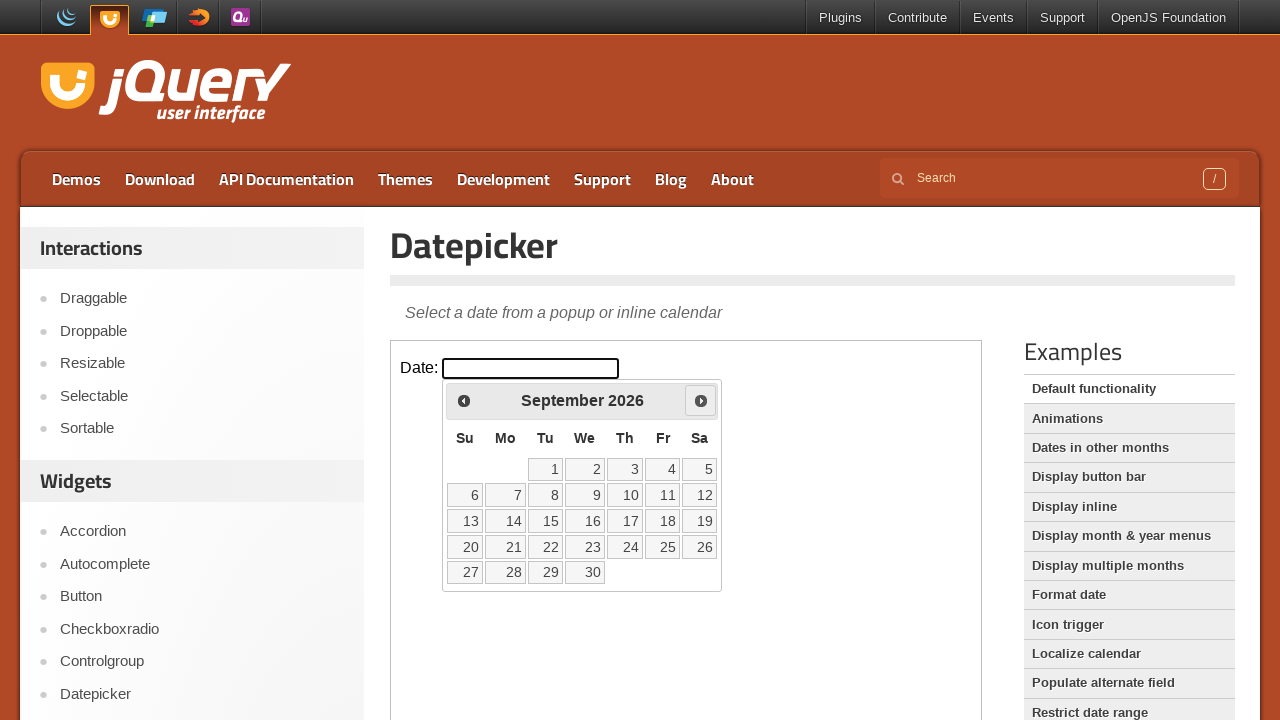

Retrieved current year: 2026
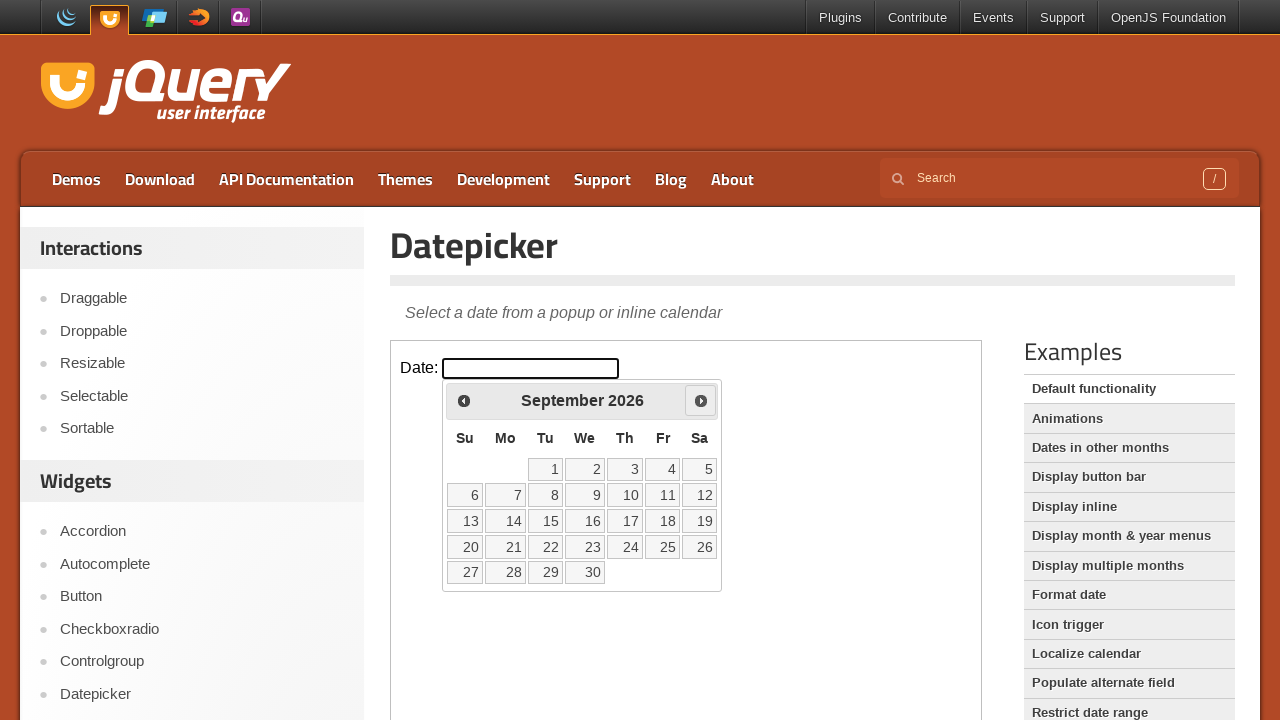

Retrieved current month: September
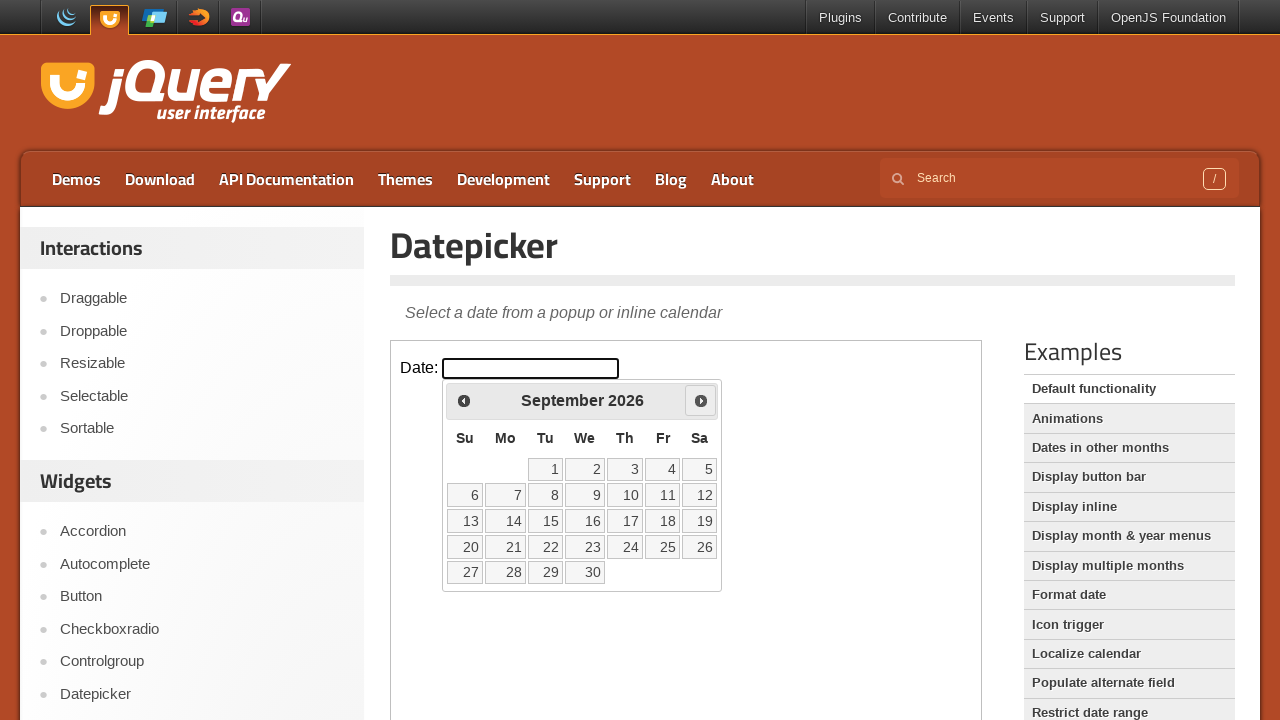

Clicked next month button at (701, 400) on iframe.demo-frame >> internal:control=enter-frame >> span.ui-icon-circle-triangl
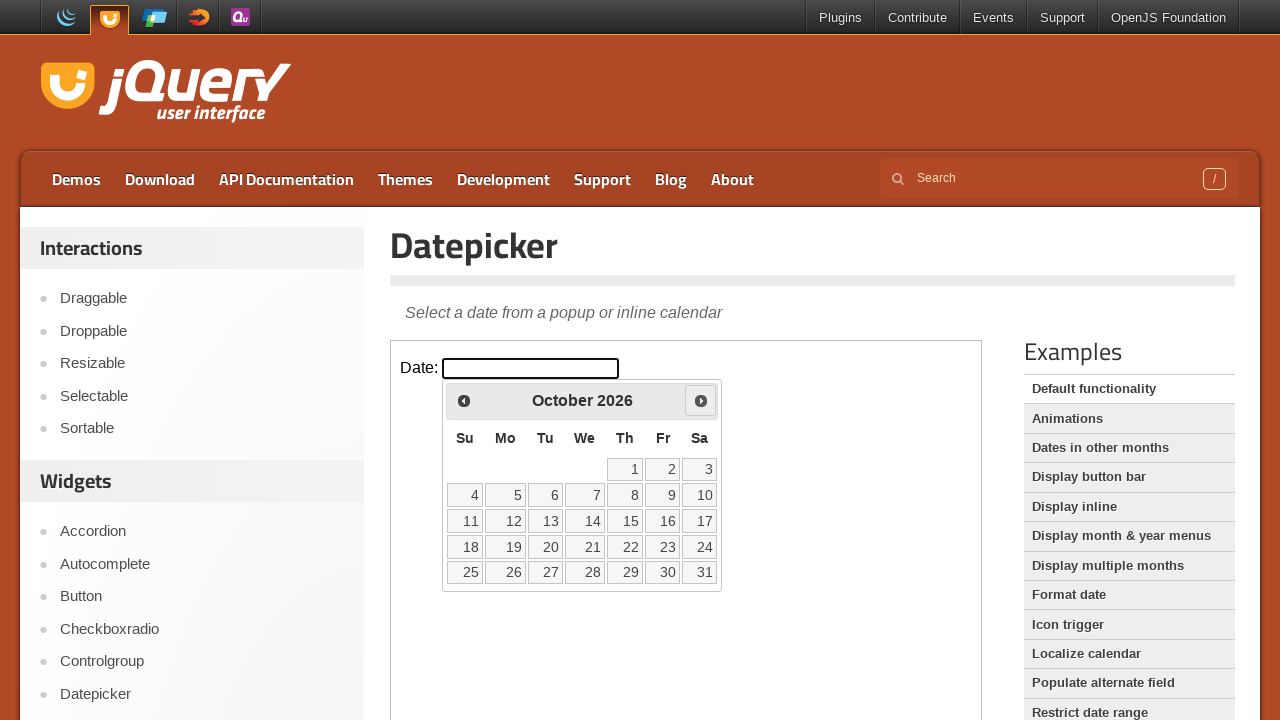

Waited 200ms for calendar to update
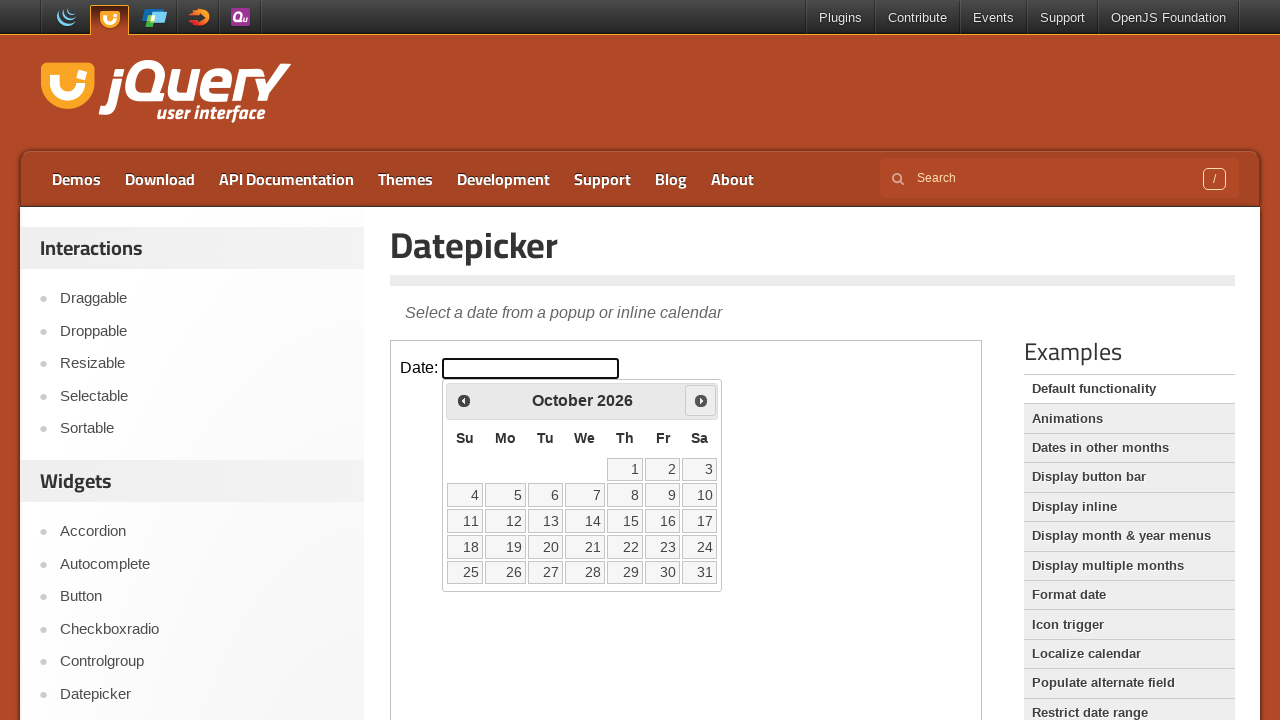

Retrieved current year: 2026
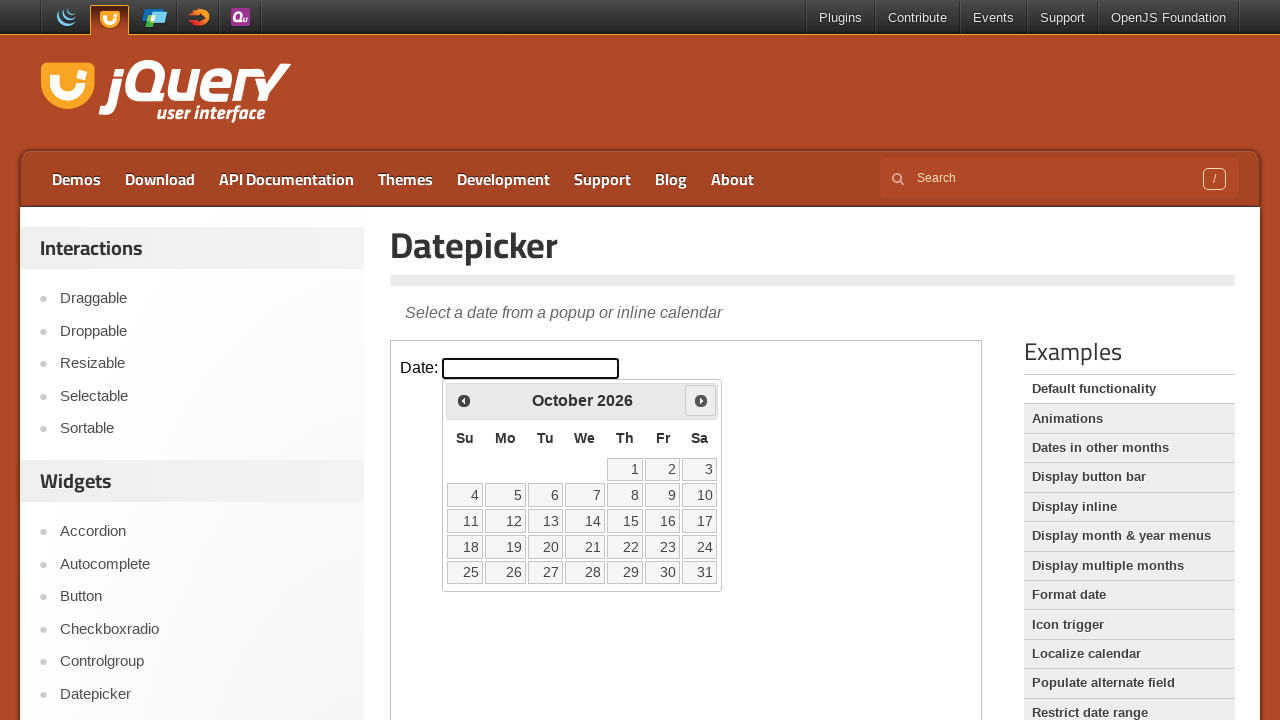

Retrieved current month: October
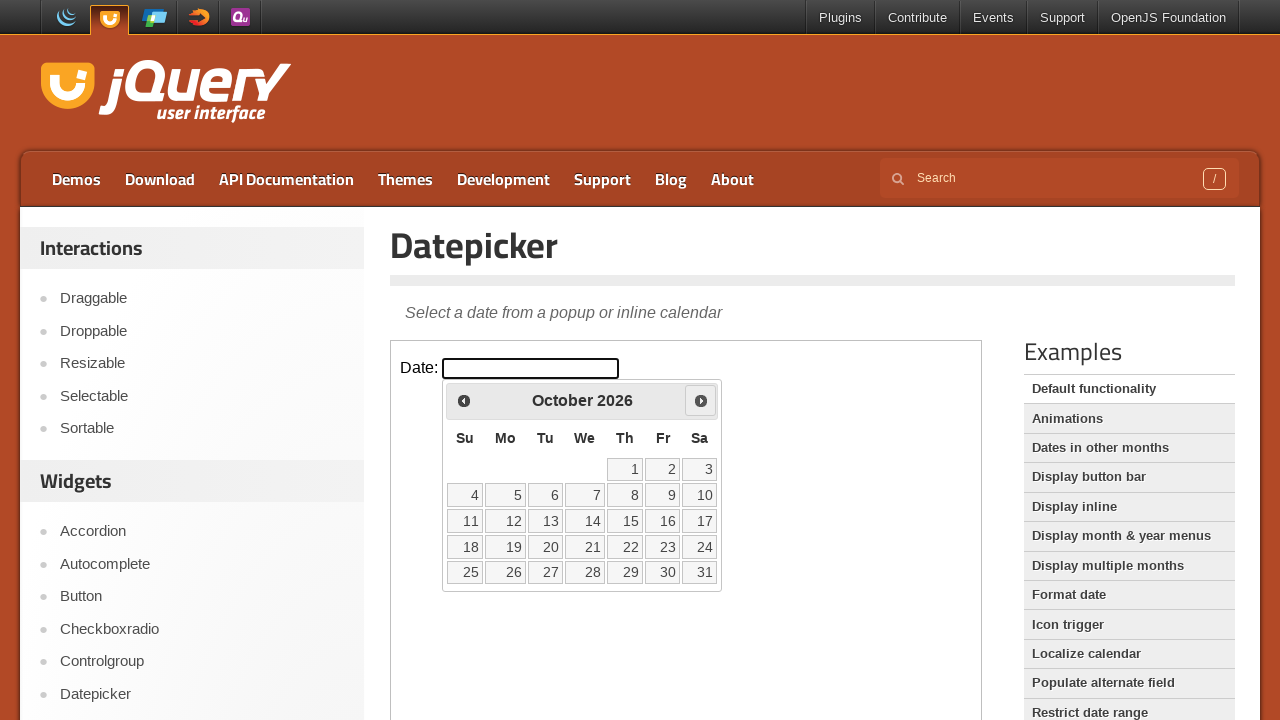

Clicked next month button at (701, 400) on iframe.demo-frame >> internal:control=enter-frame >> span.ui-icon-circle-triangl
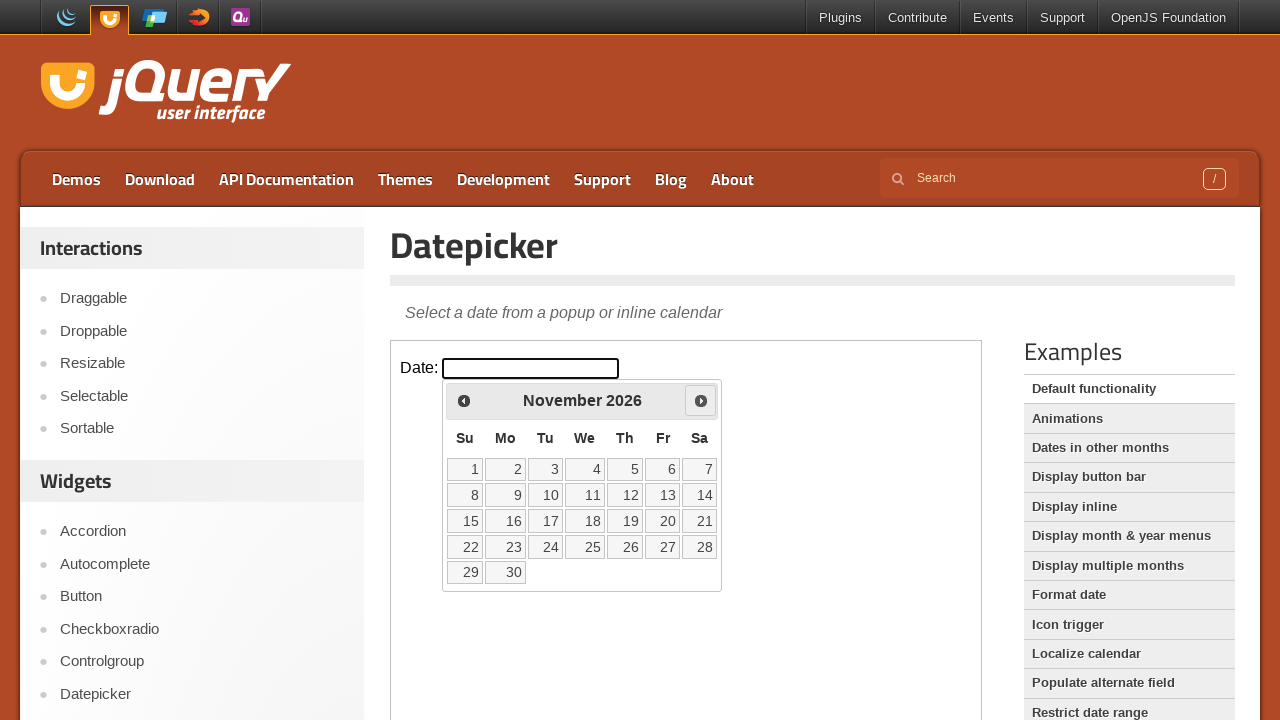

Waited 200ms for calendar to update
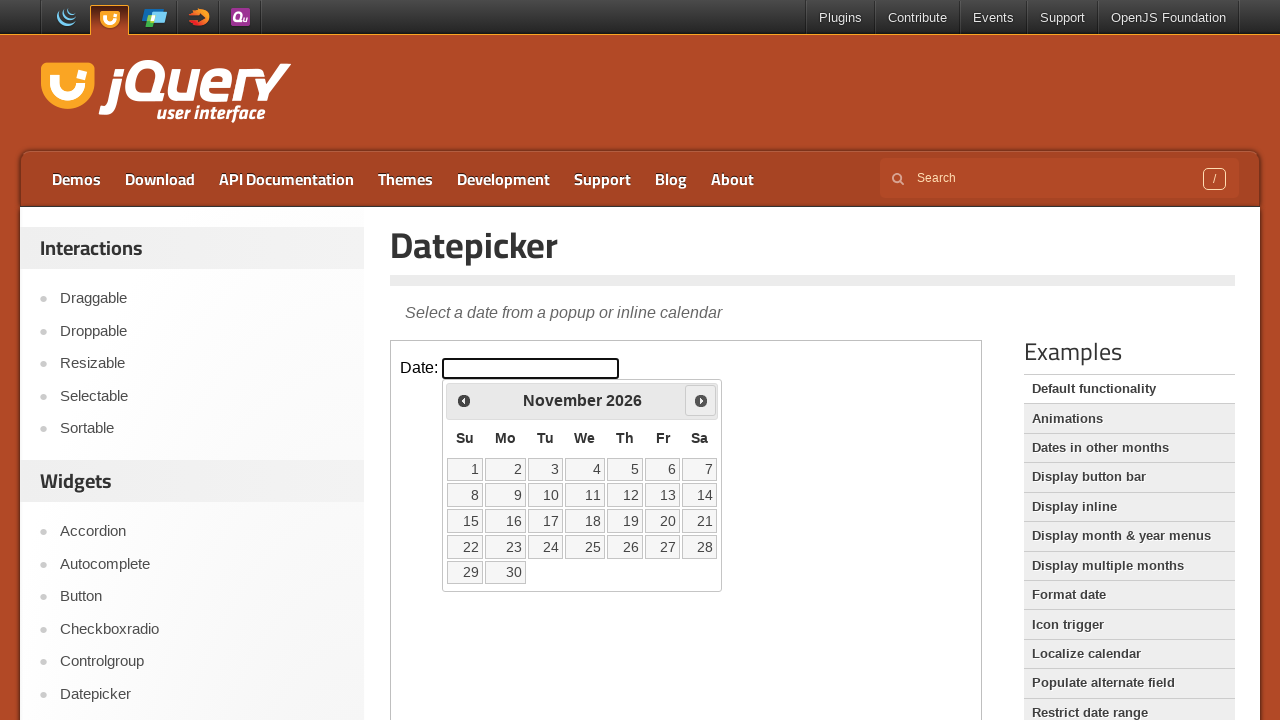

Retrieved current year: 2026
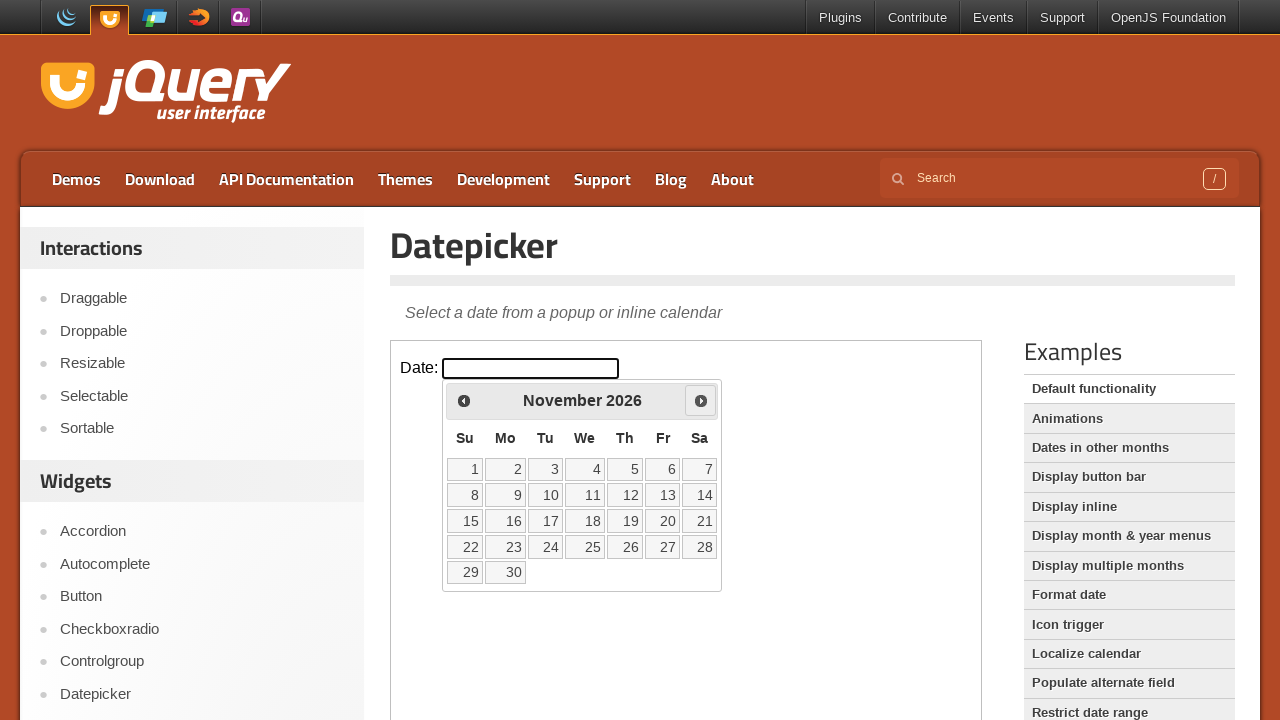

Retrieved current month: November
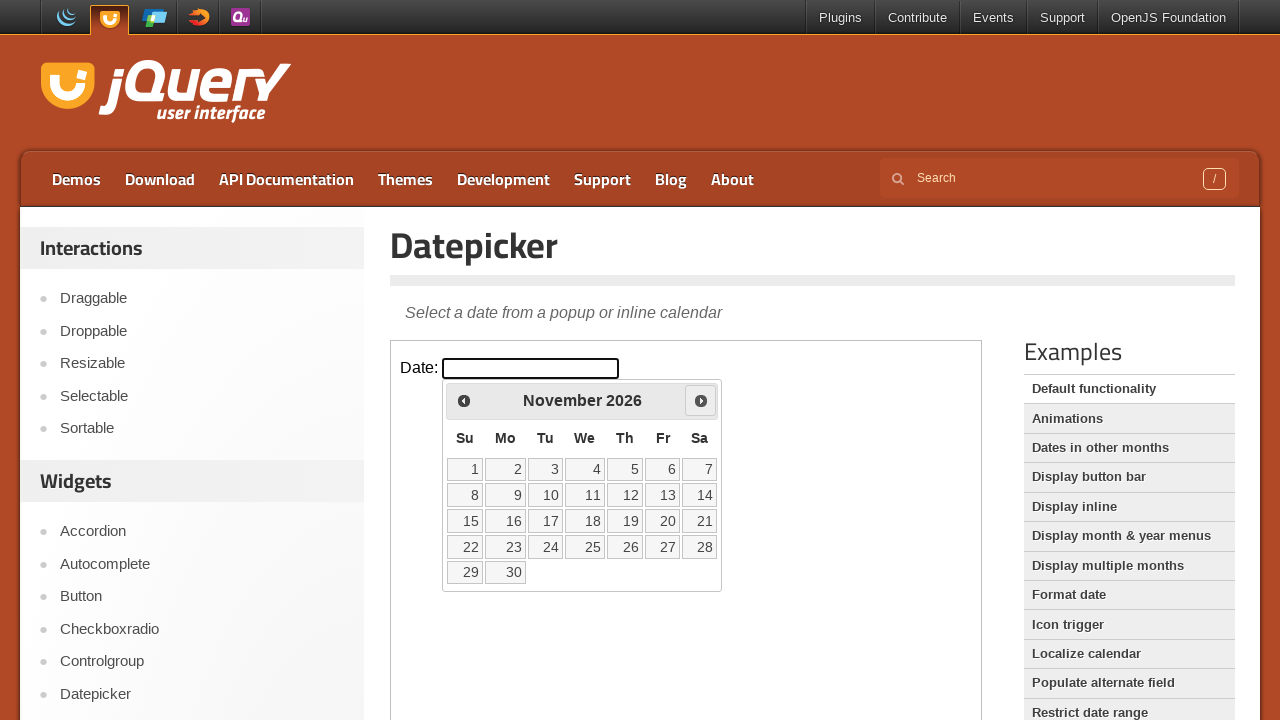

Clicked next month button at (701, 400) on iframe.demo-frame >> internal:control=enter-frame >> span.ui-icon-circle-triangl
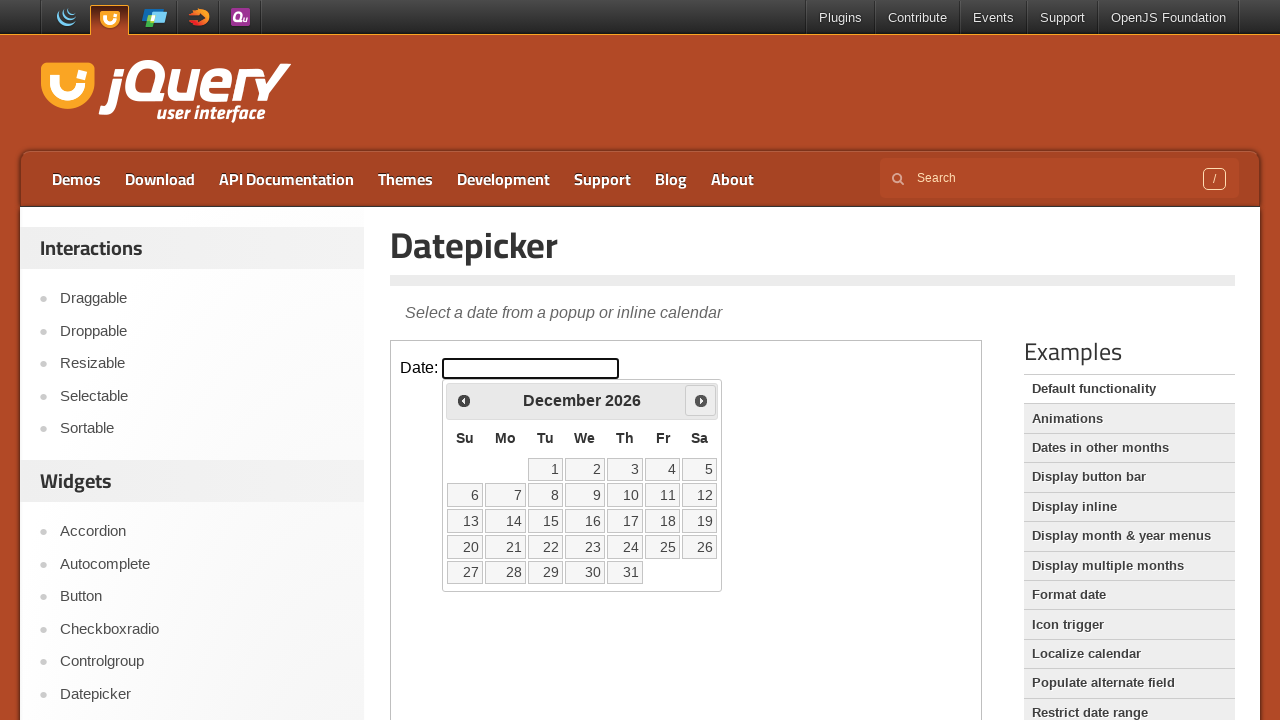

Waited 200ms for calendar to update
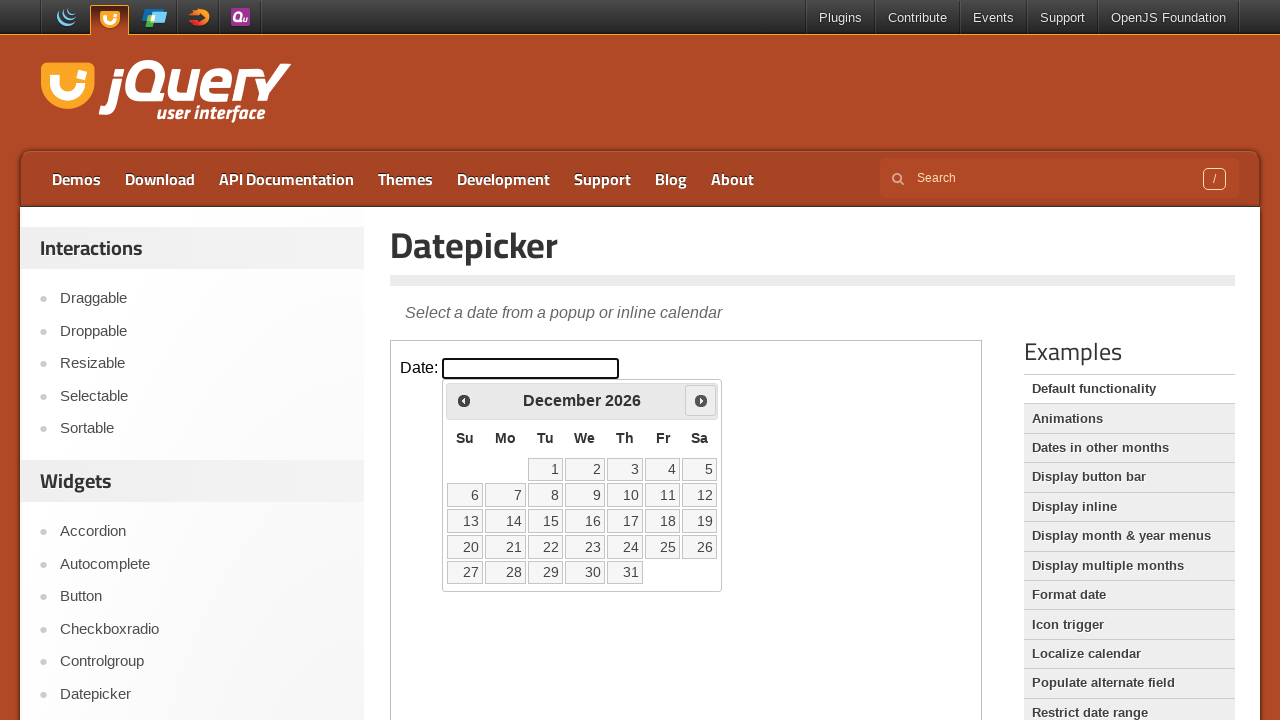

Retrieved current year: 2026
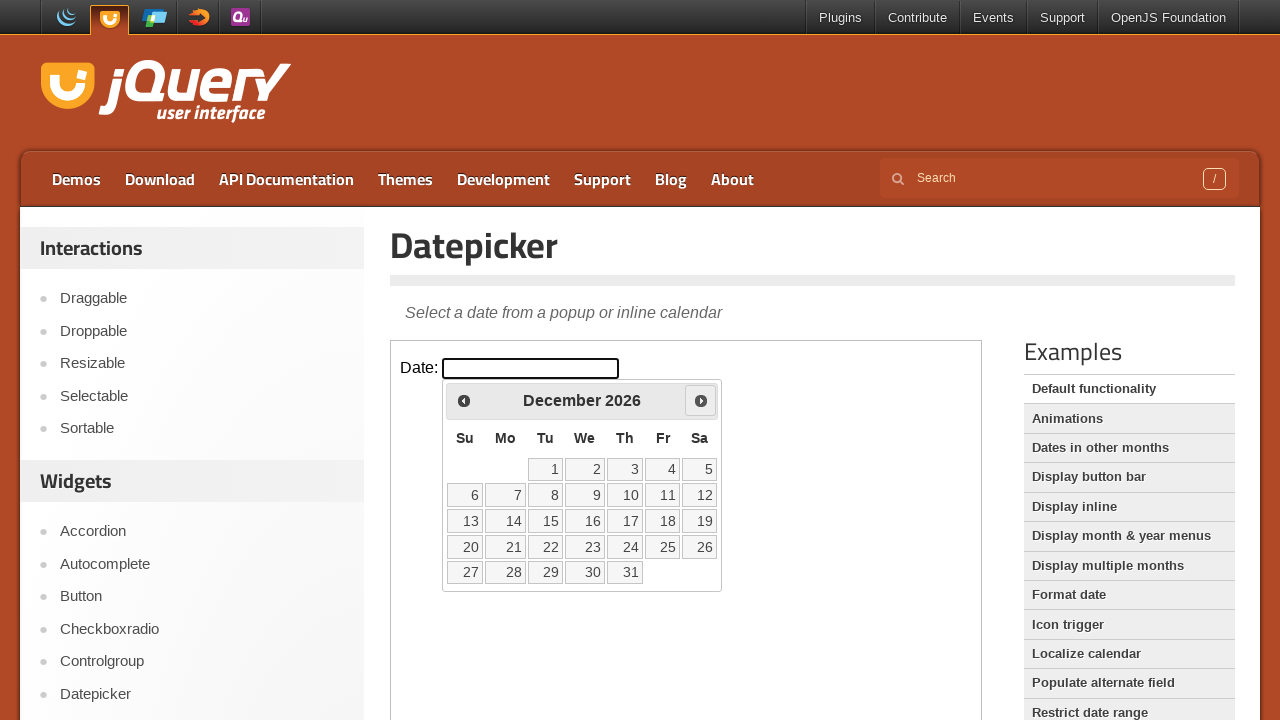

Retrieved current month: December
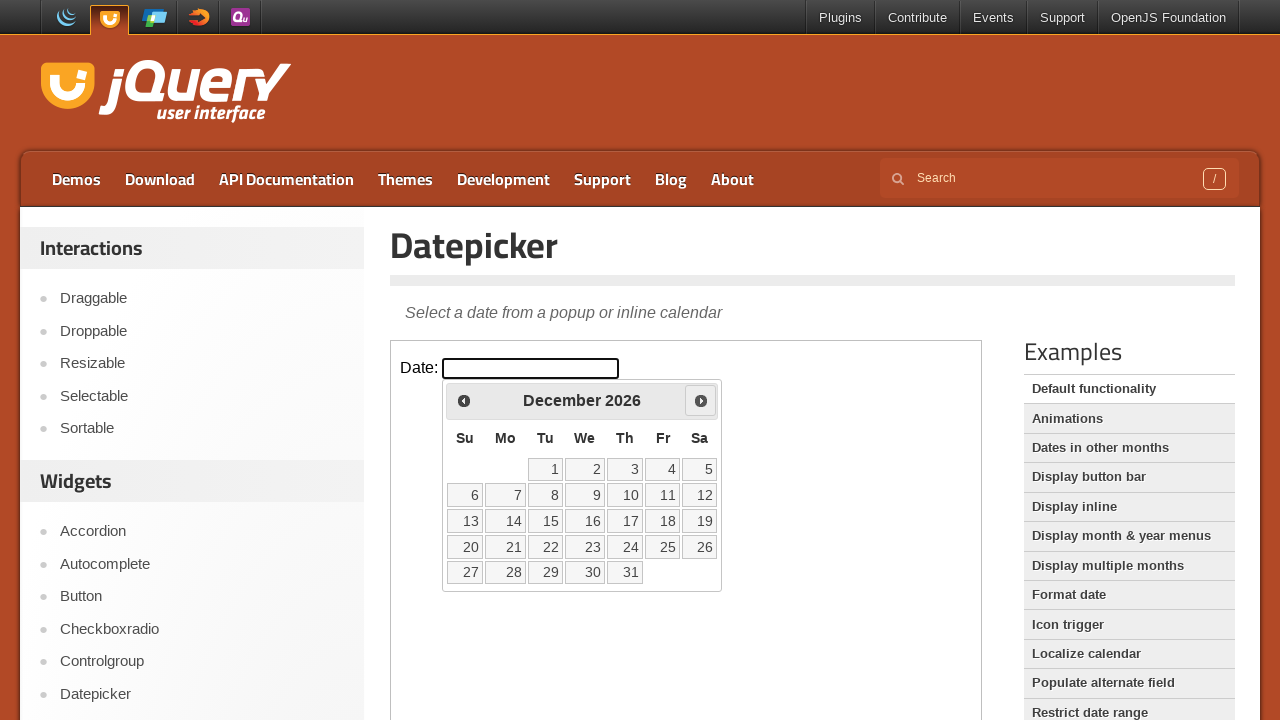

Clicked next month button at (701, 400) on iframe.demo-frame >> internal:control=enter-frame >> span.ui-icon-circle-triangl
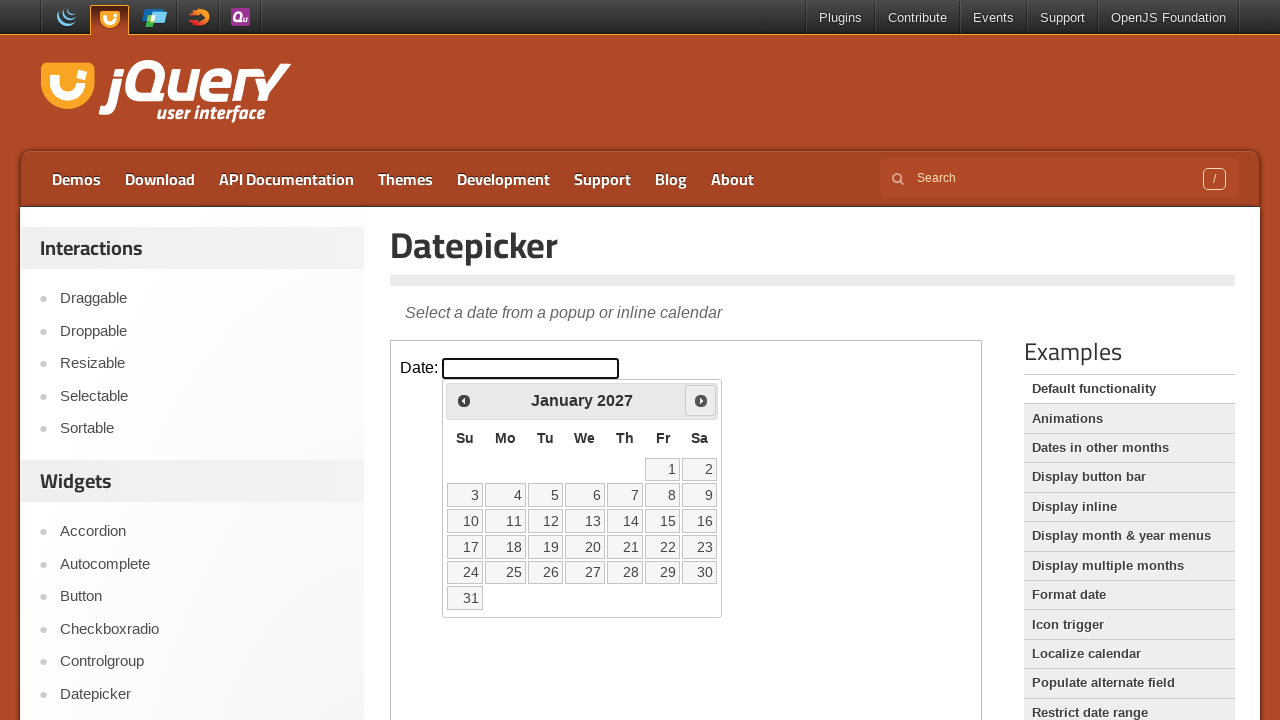

Waited 200ms for calendar to update
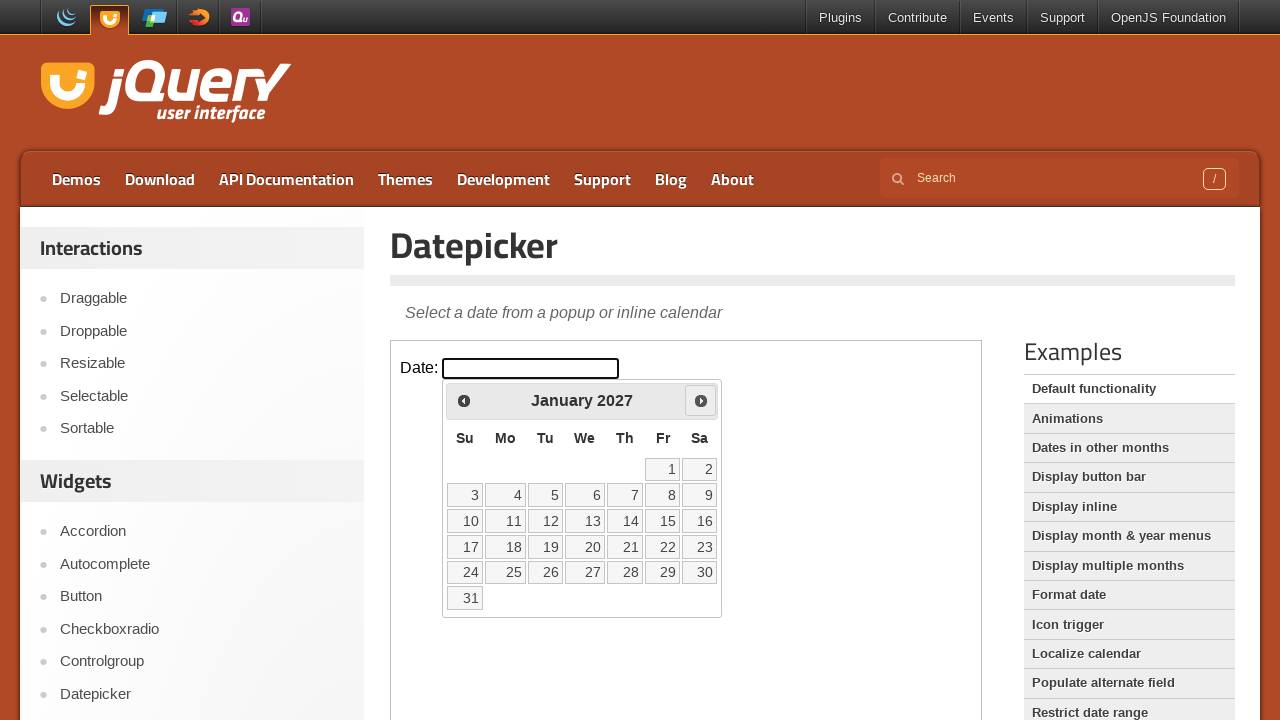

Retrieved current year: 2027
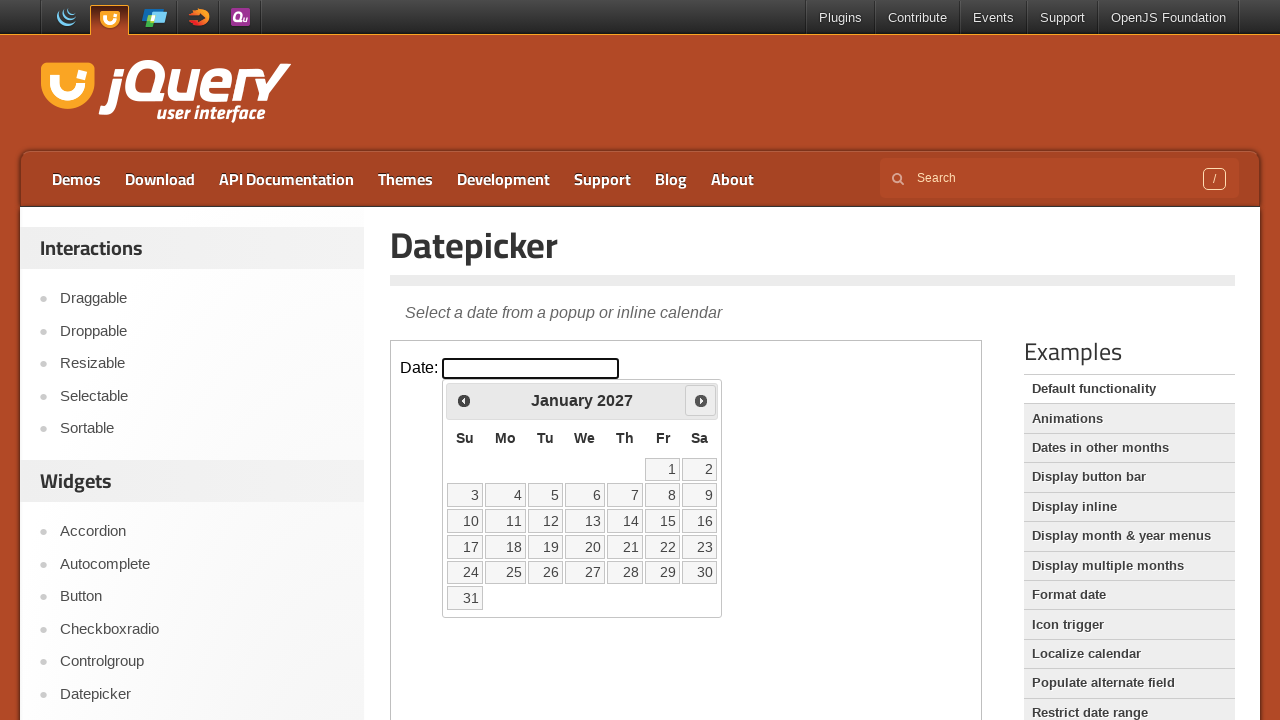

Retrieved current month: January
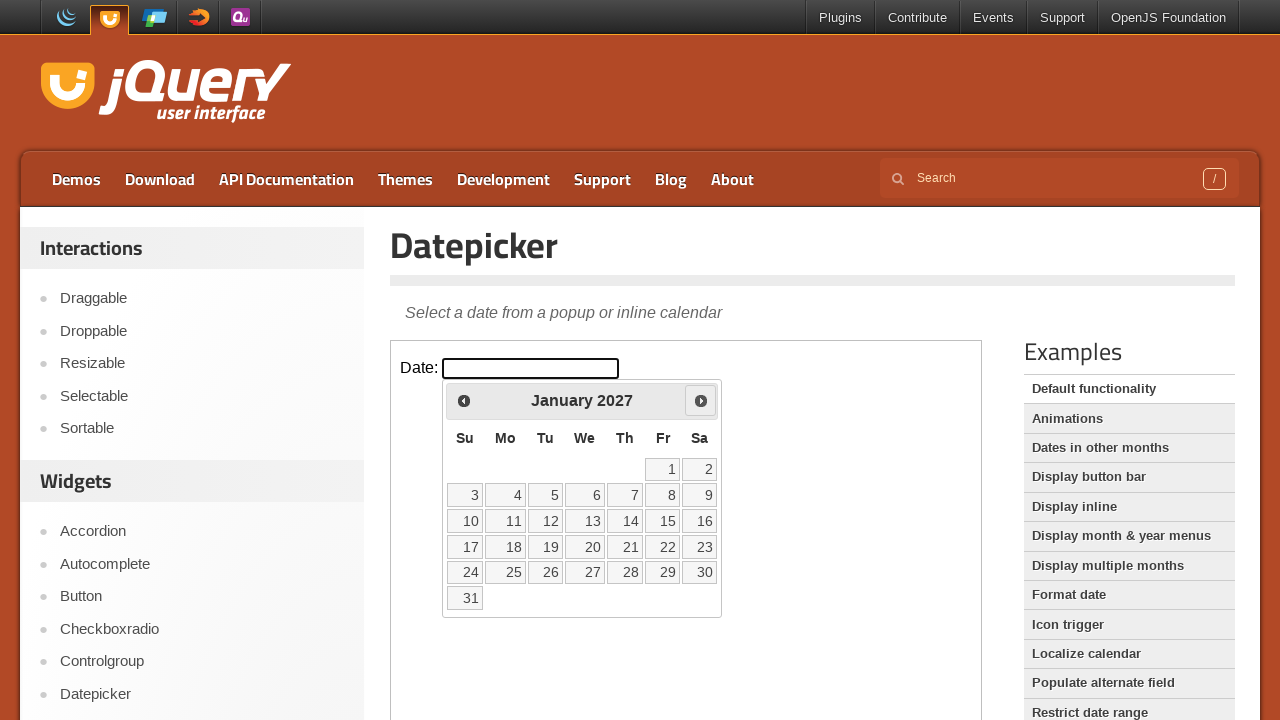

Clicked next month button at (701, 400) on iframe.demo-frame >> internal:control=enter-frame >> span.ui-icon-circle-triangl
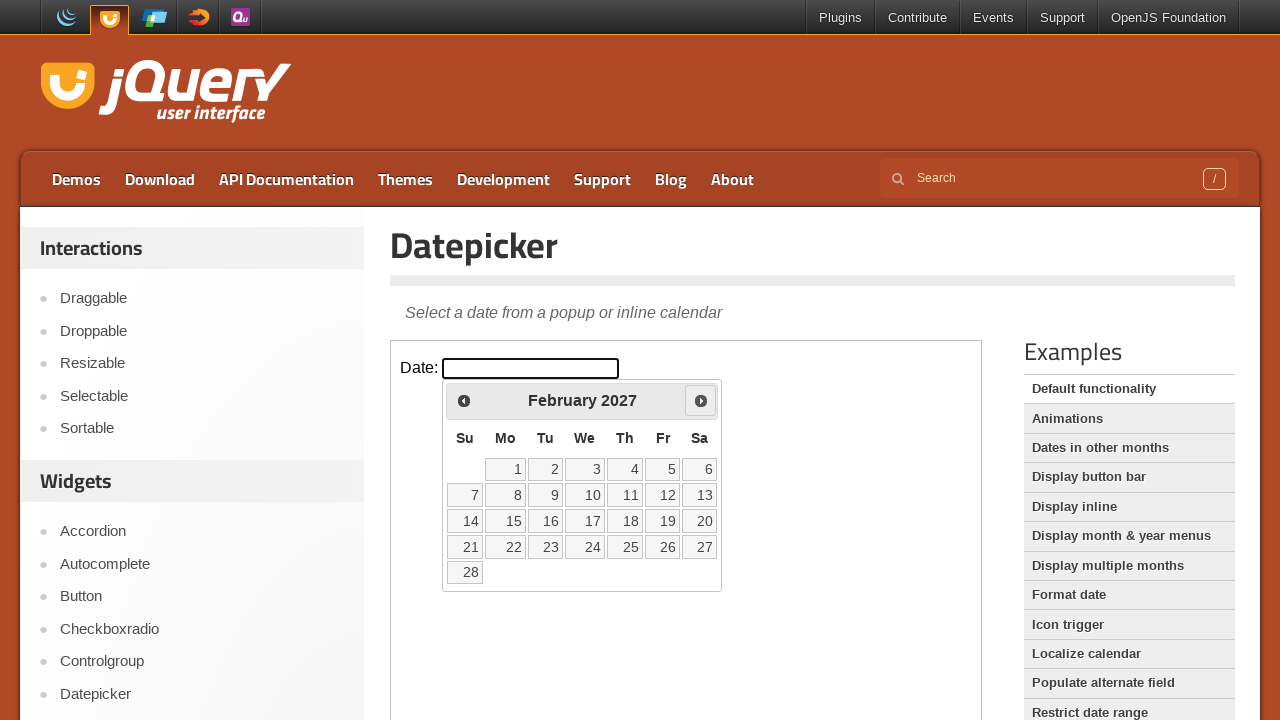

Waited 200ms for calendar to update
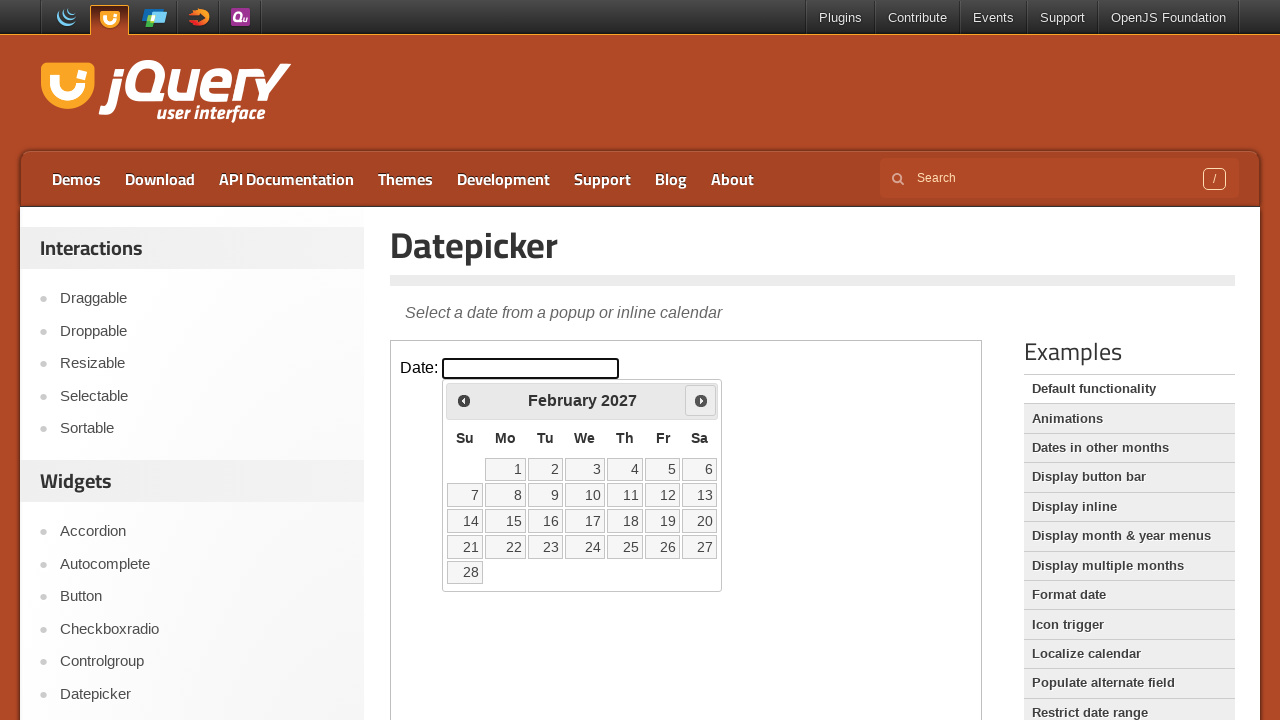

Retrieved current year: 2027
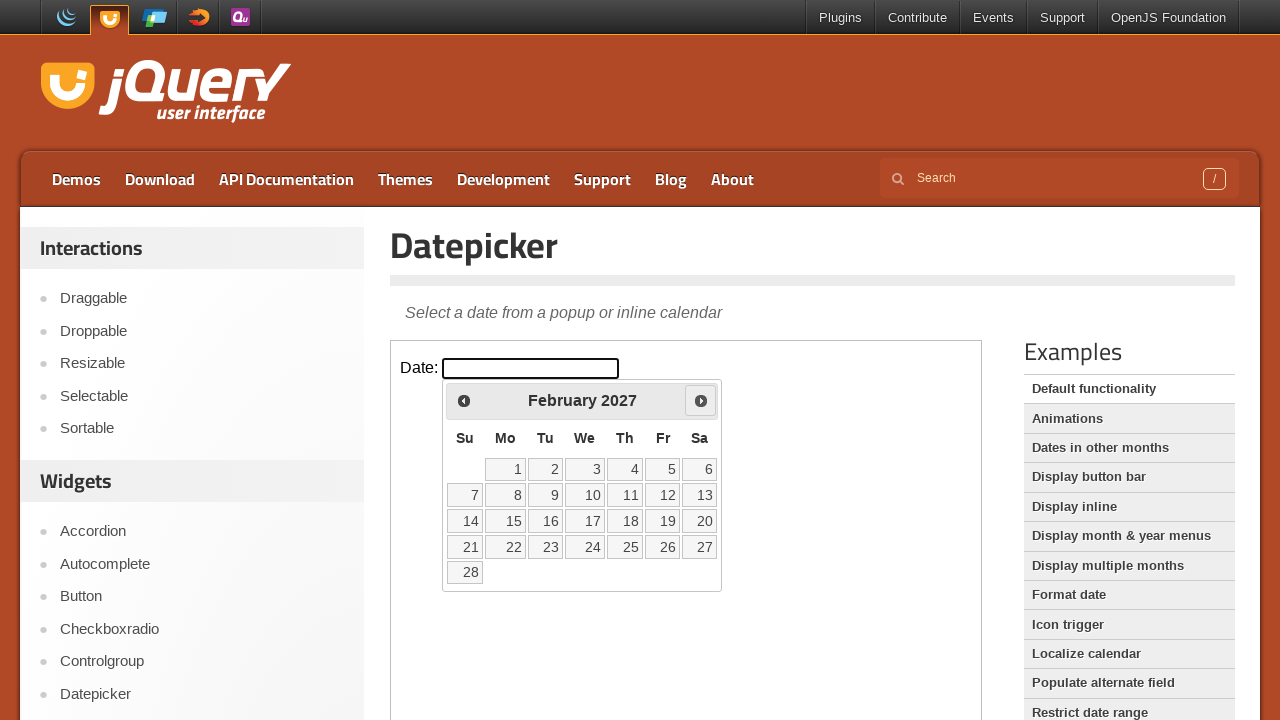

Retrieved current month: February
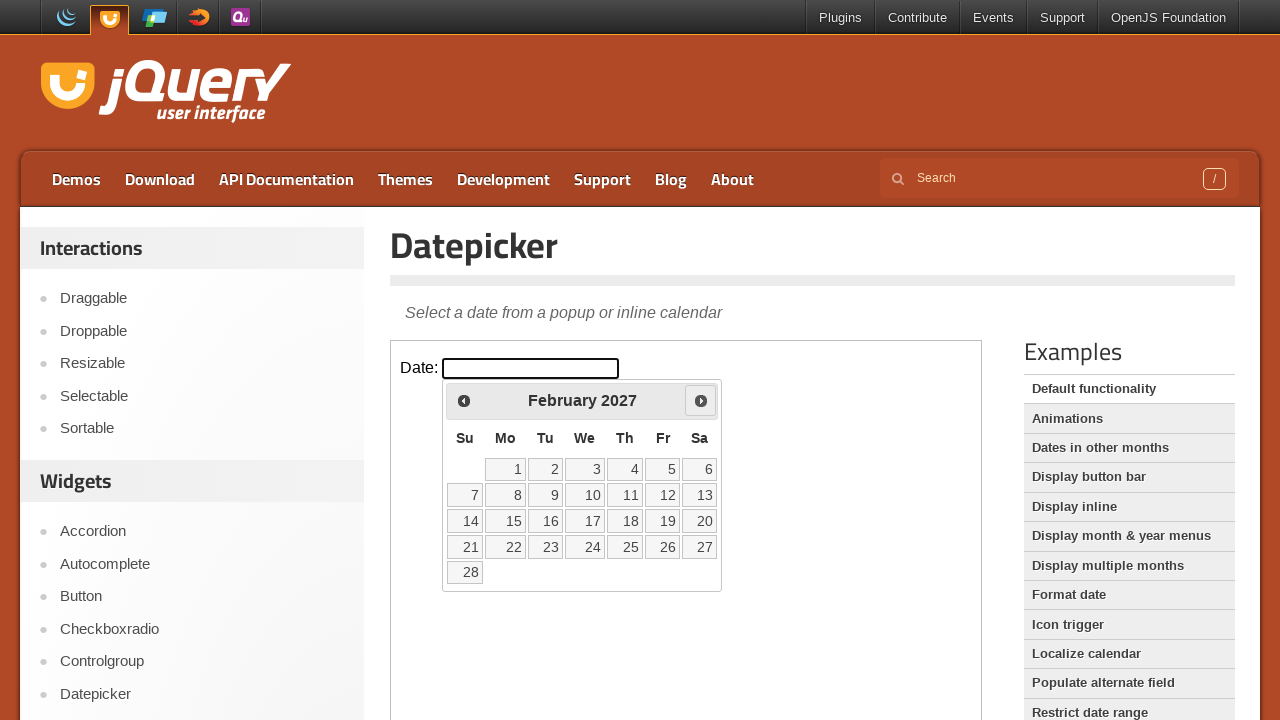

Clicked next month button at (701, 400) on iframe.demo-frame >> internal:control=enter-frame >> span.ui-icon-circle-triangl
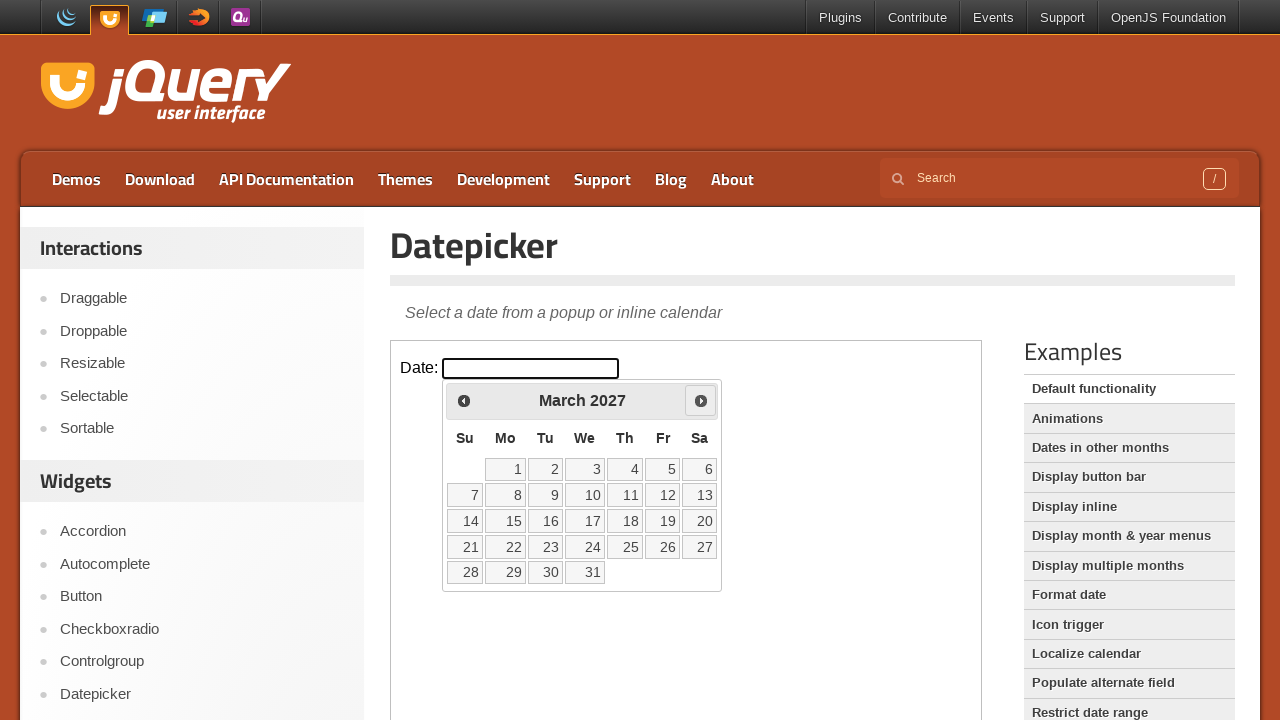

Waited 200ms for calendar to update
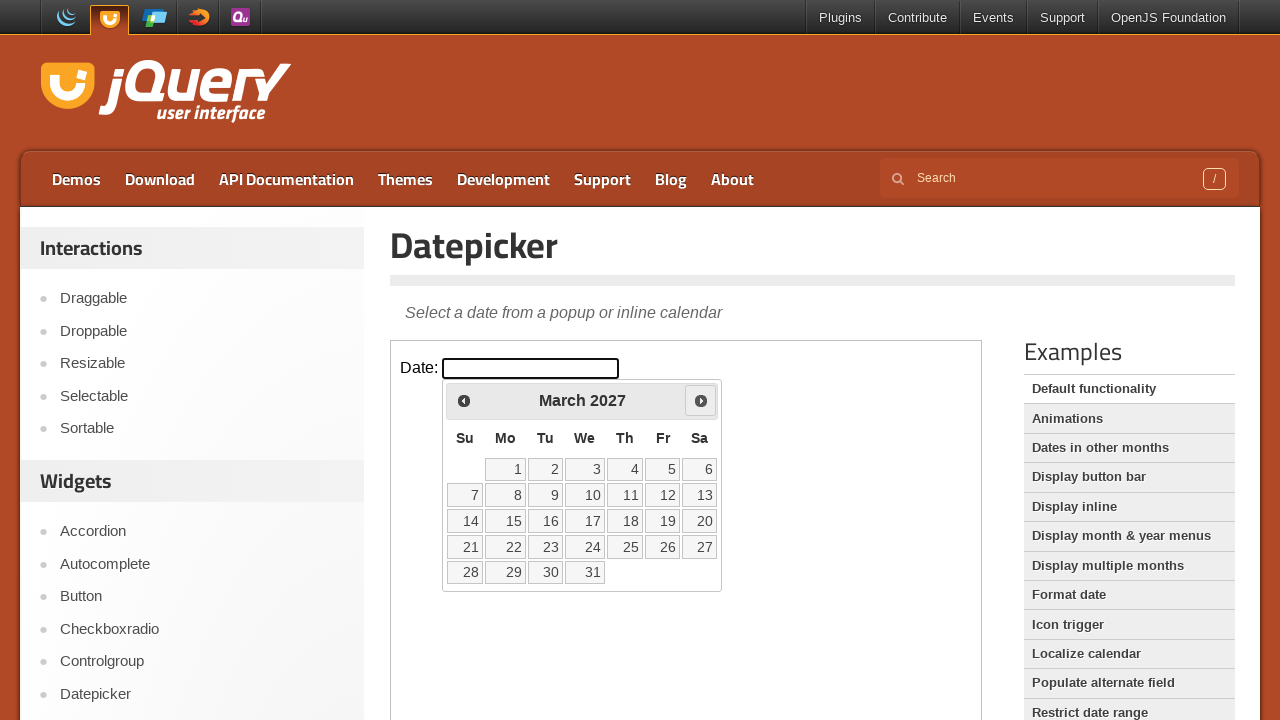

Retrieved current year: 2027
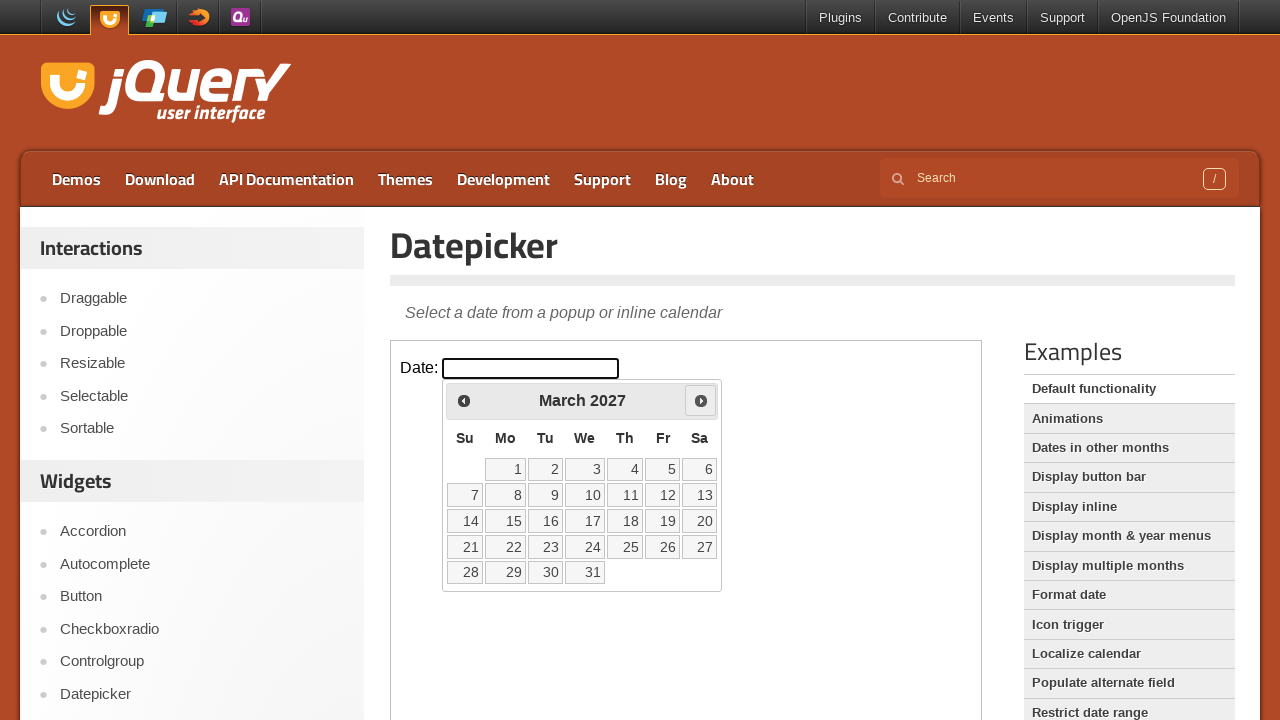

Retrieved current month: March
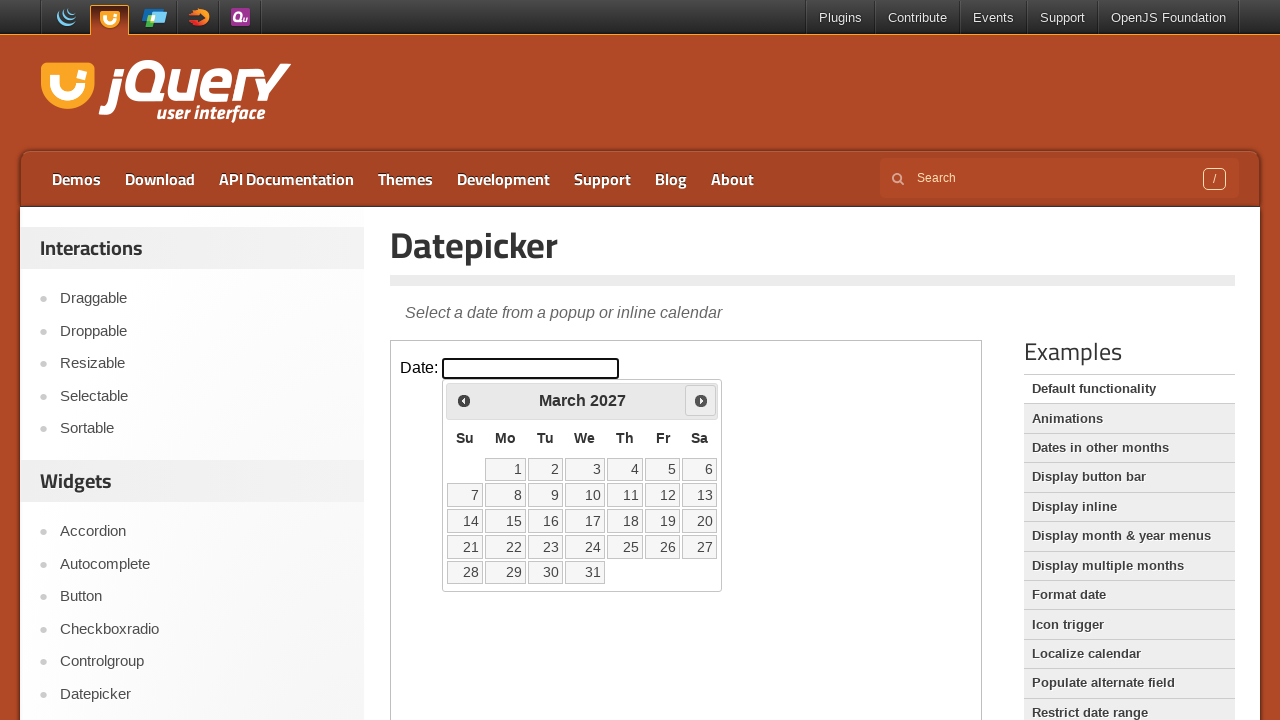

Clicked next month button at (701, 400) on iframe.demo-frame >> internal:control=enter-frame >> span.ui-icon-circle-triangl
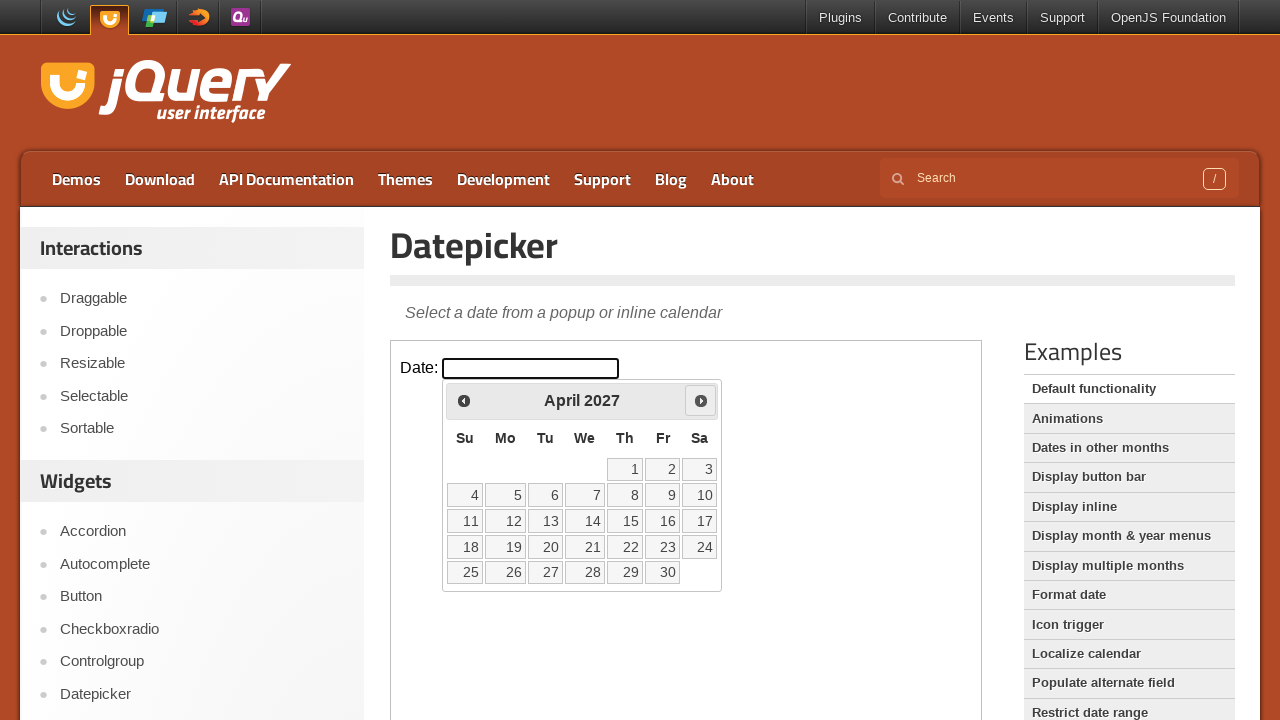

Waited 200ms for calendar to update
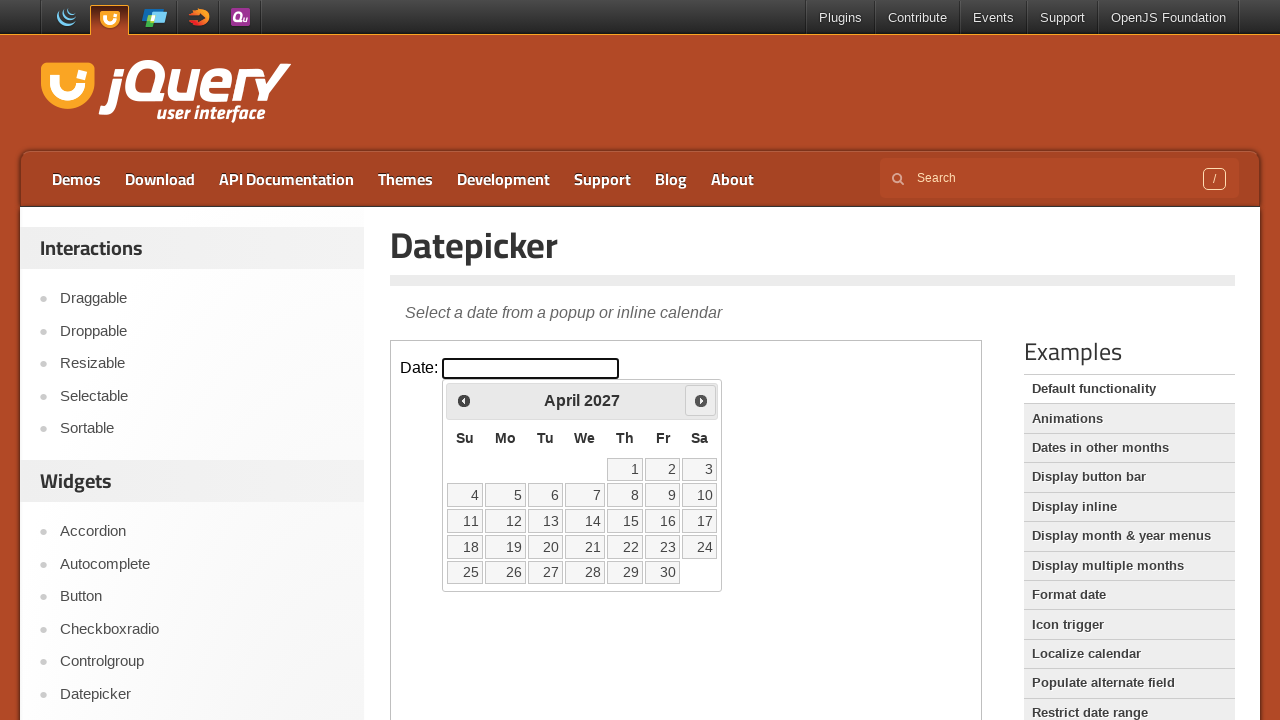

Retrieved current year: 2027
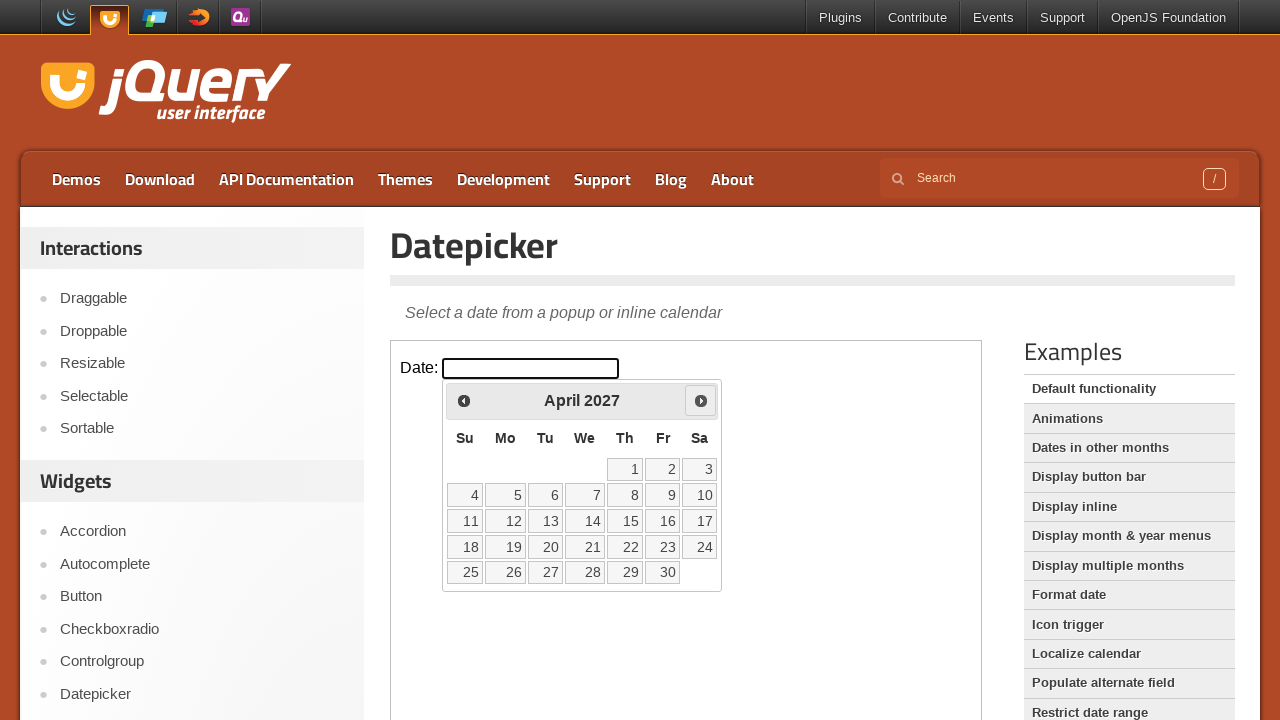

Retrieved current month: April
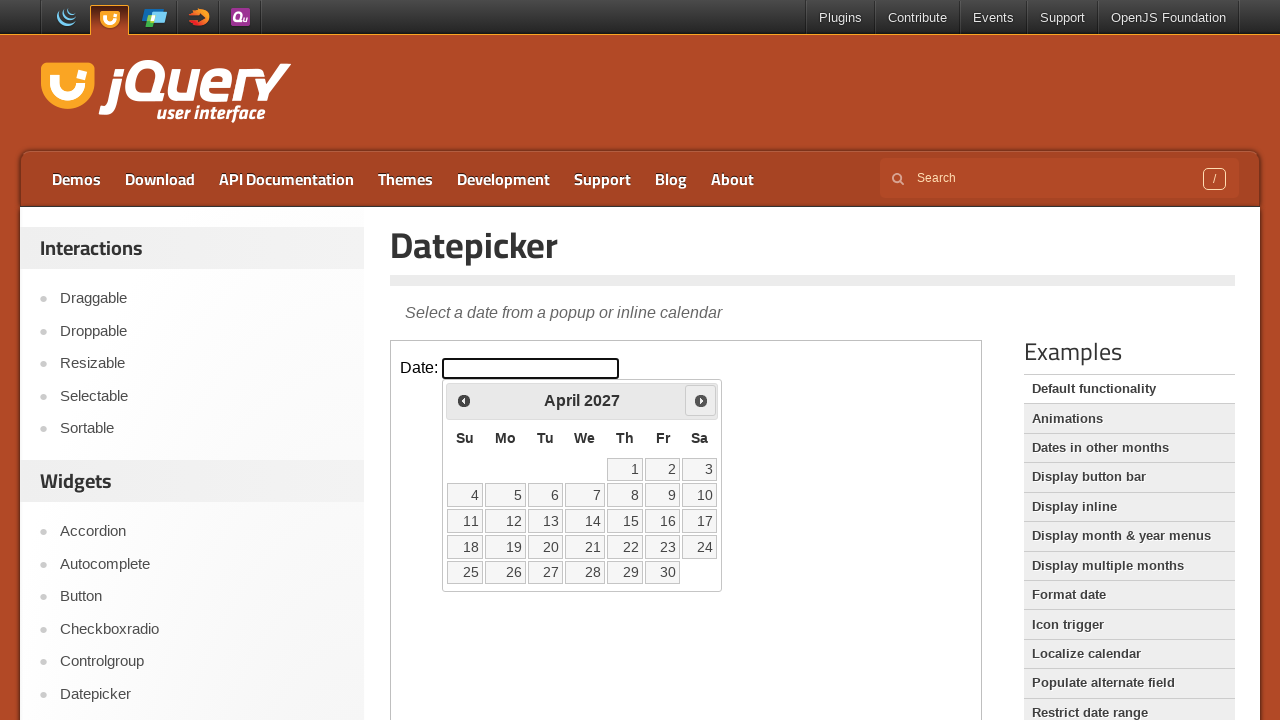

Clicked next month button at (701, 400) on iframe.demo-frame >> internal:control=enter-frame >> span.ui-icon-circle-triangl
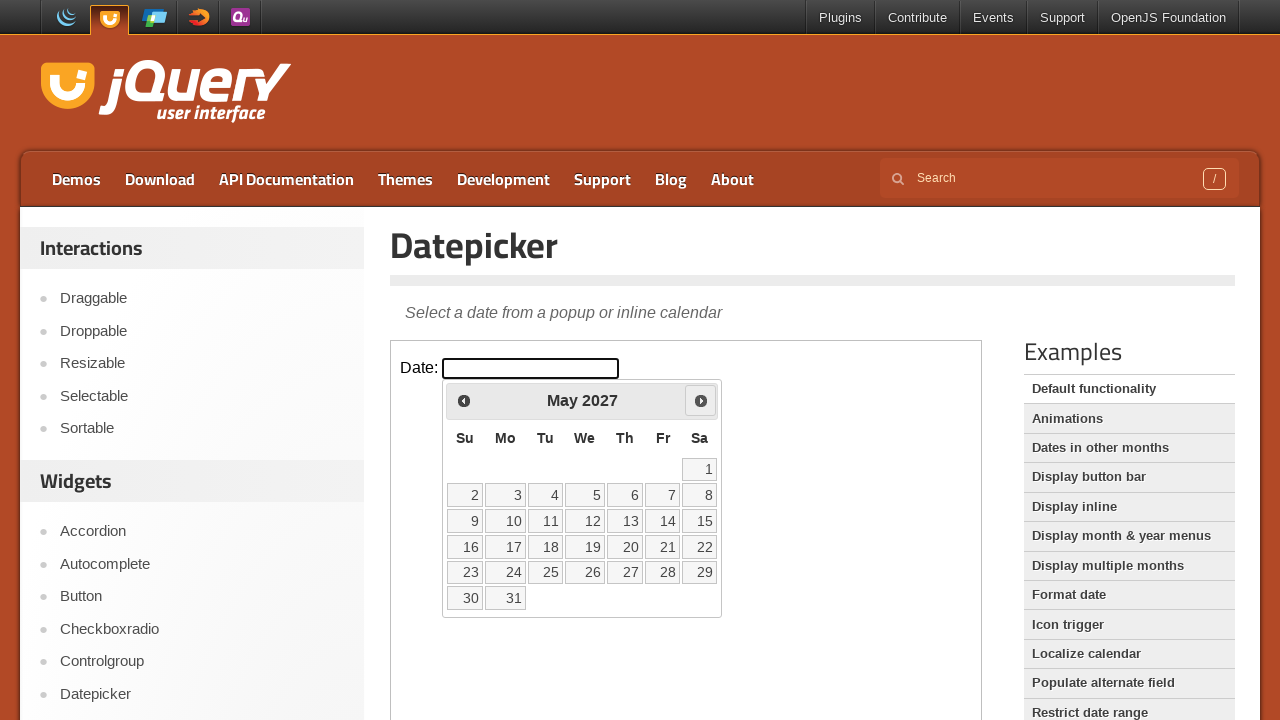

Waited 200ms for calendar to update
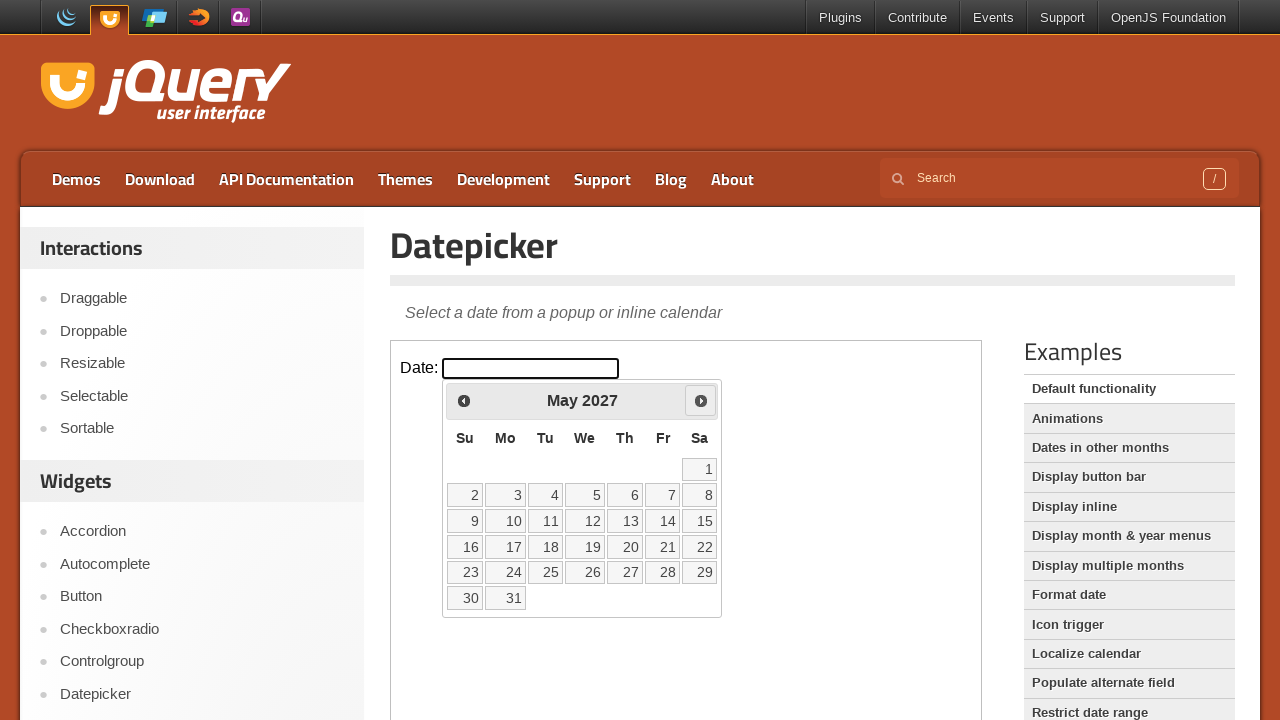

Retrieved current year: 2027
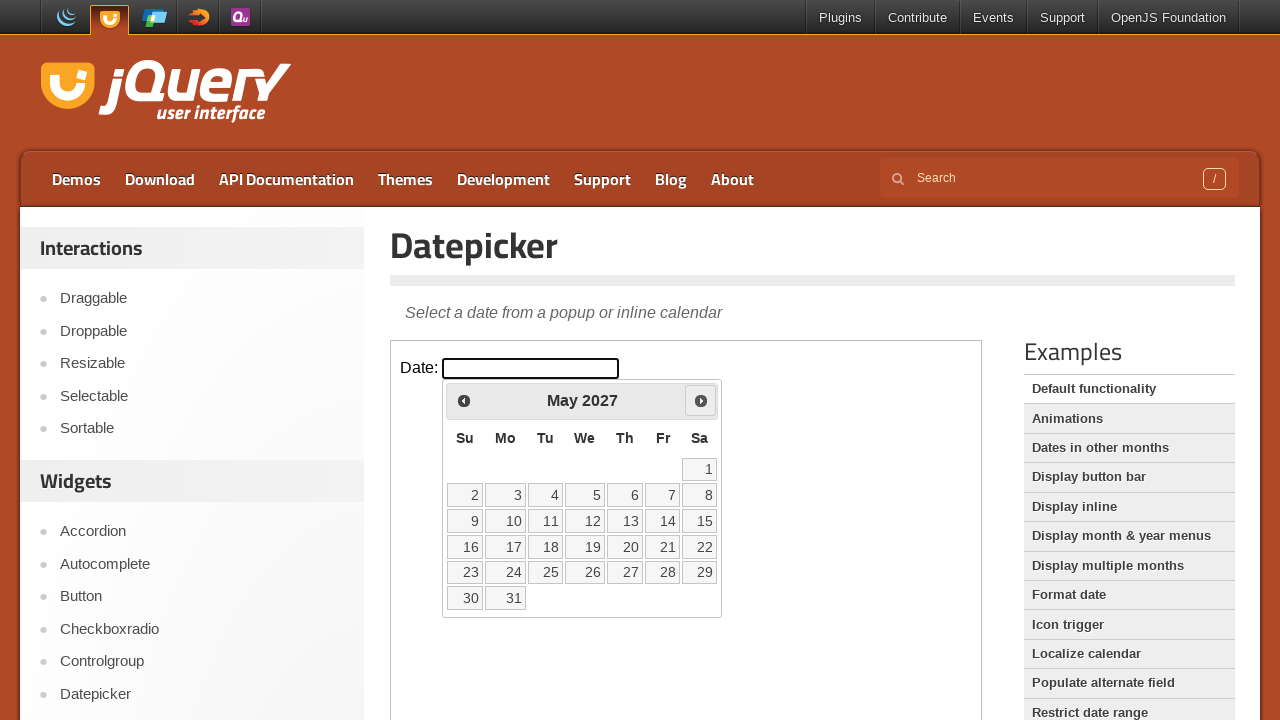

Retrieved current month: May
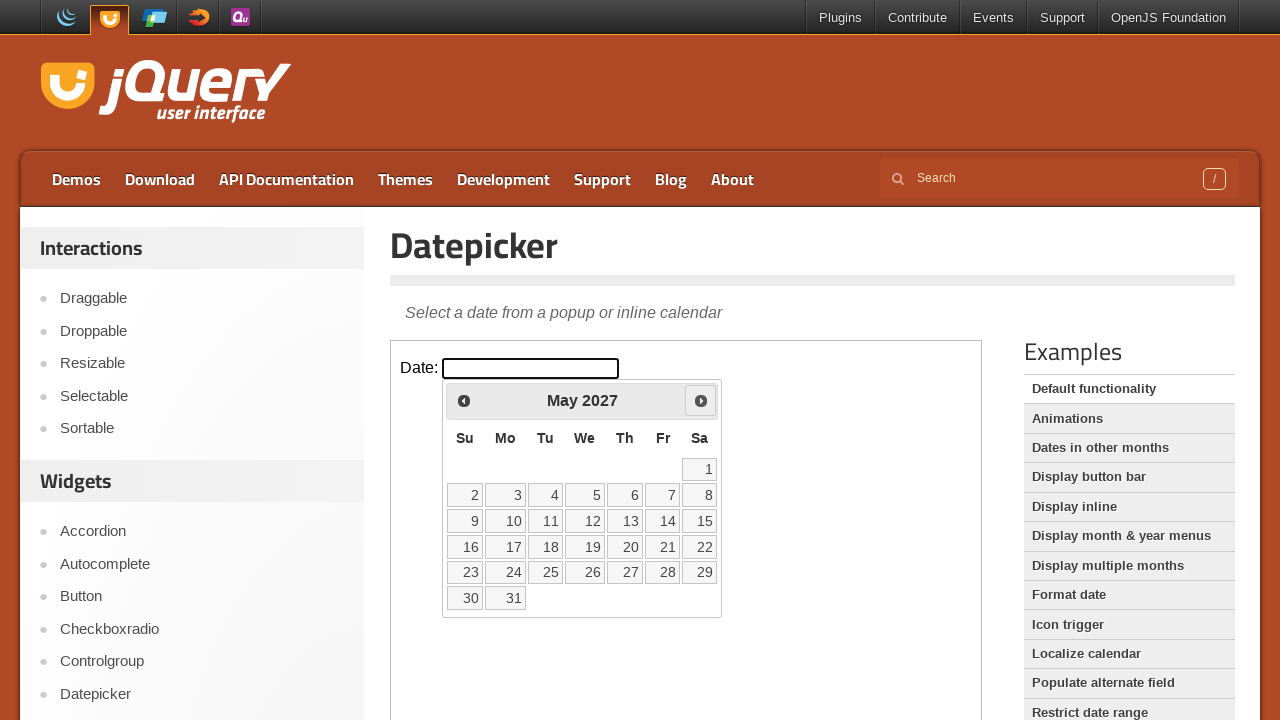

Clicked next month button at (701, 400) on iframe.demo-frame >> internal:control=enter-frame >> span.ui-icon-circle-triangl
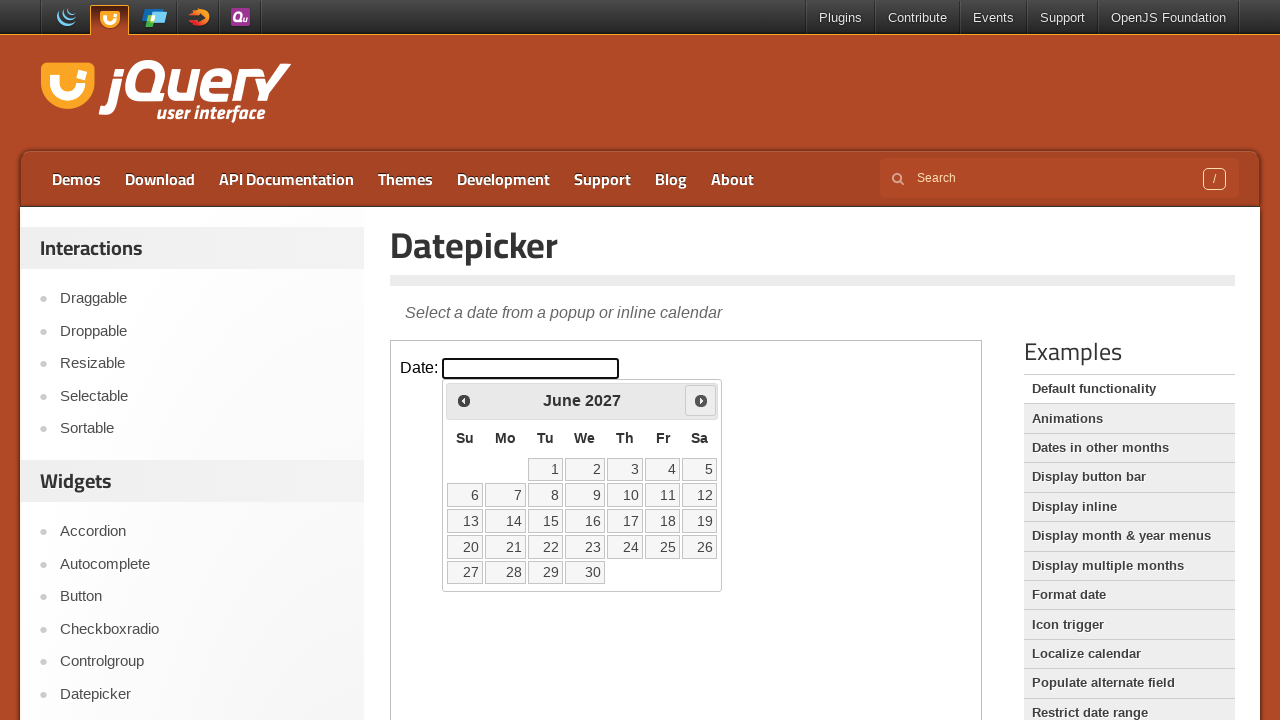

Waited 200ms for calendar to update
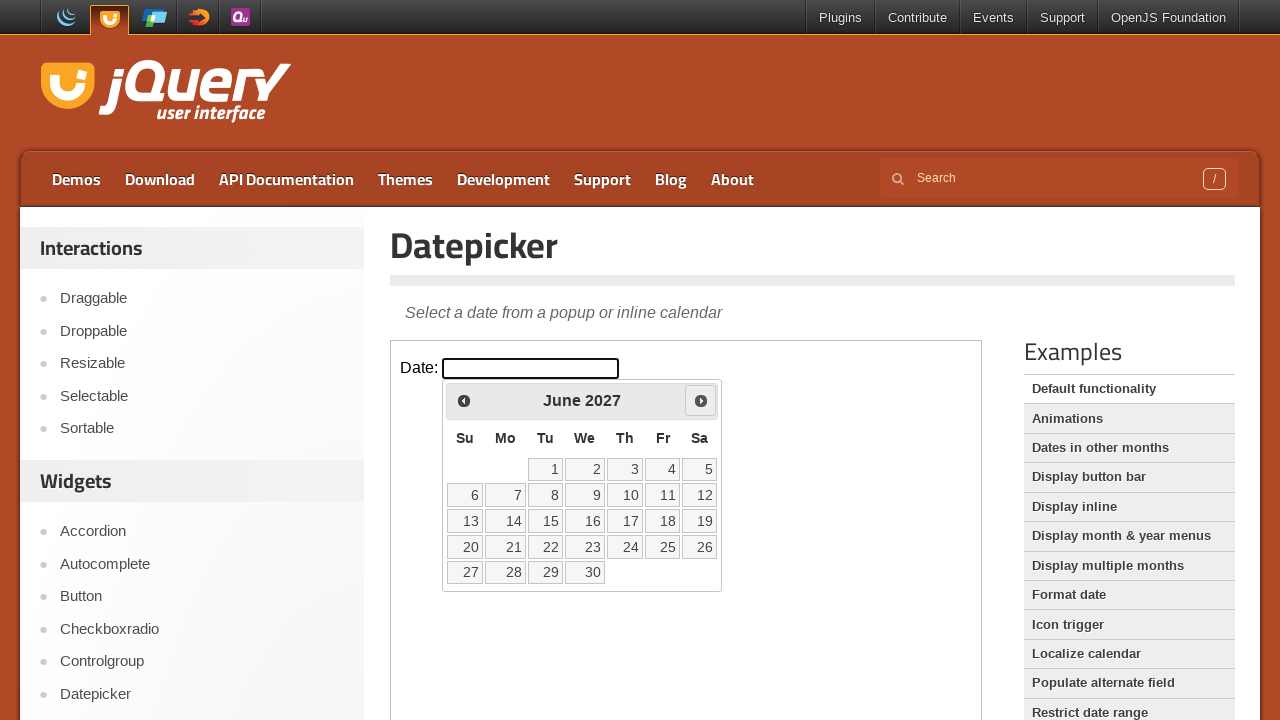

Retrieved current year: 2027
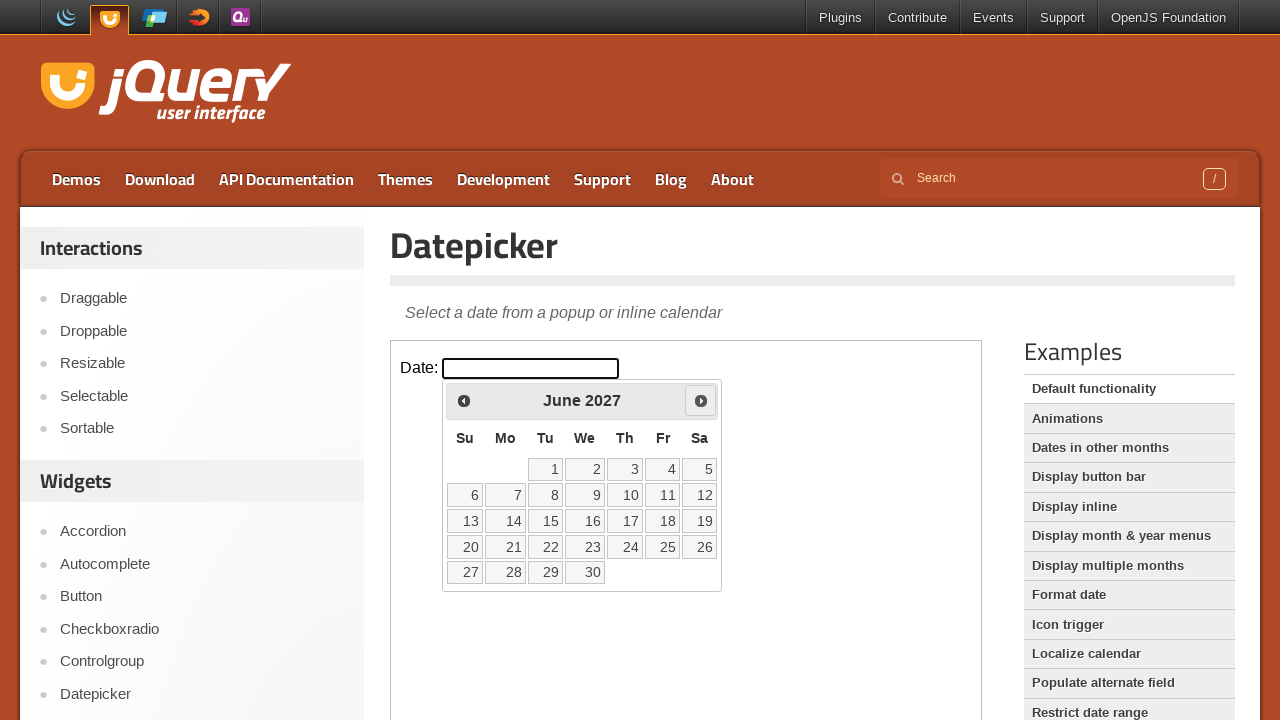

Retrieved current month: June
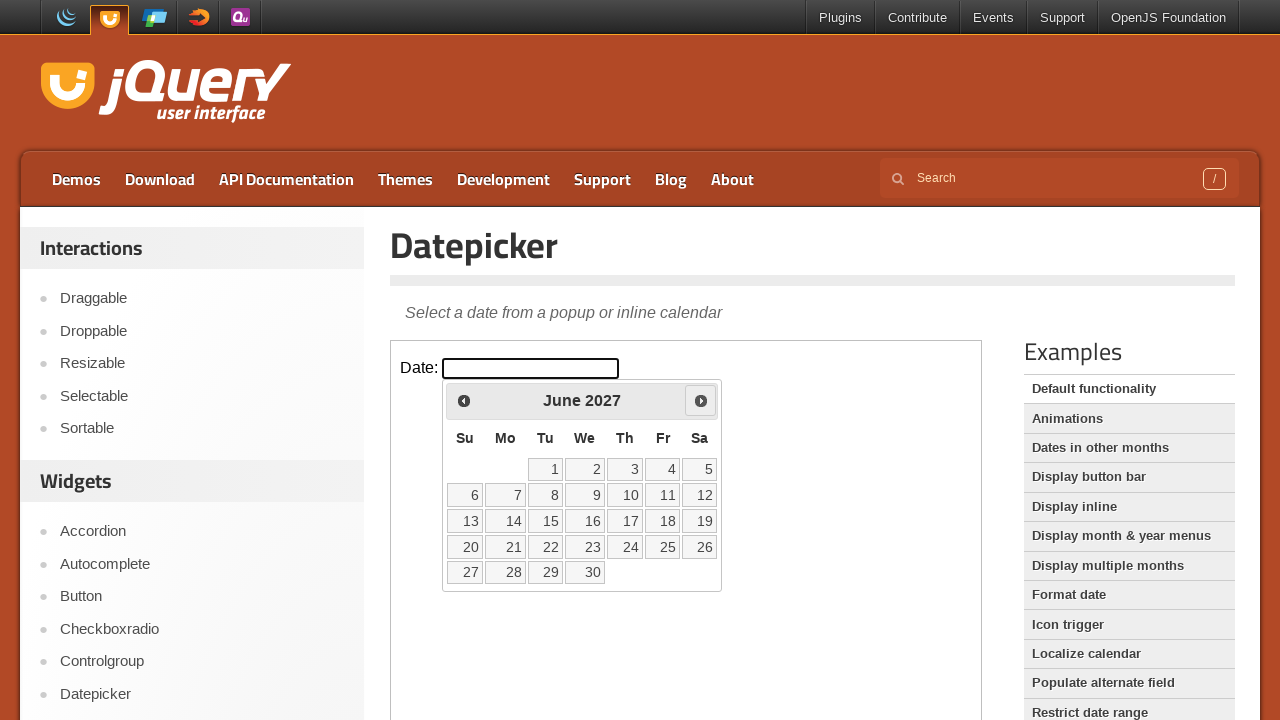

Reached target date: June 2027
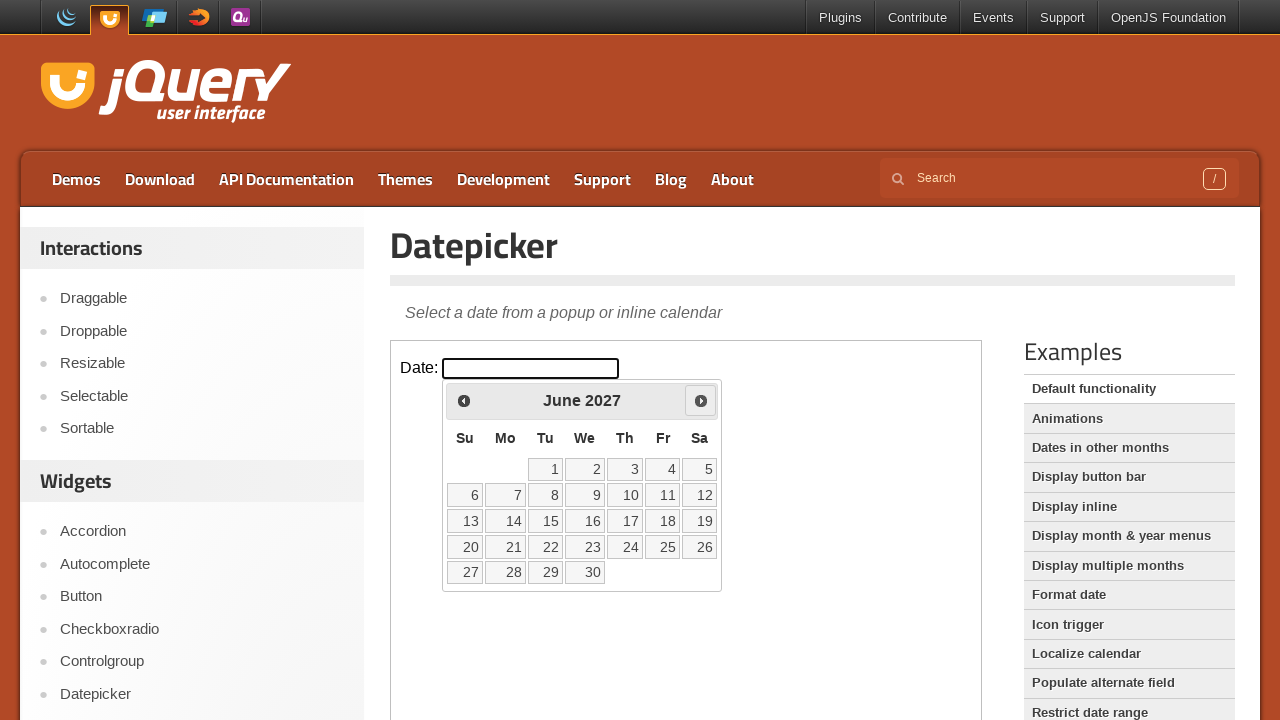

Selected day 5 at (700, 469) on iframe.demo-frame >> internal:control=enter-frame >> table.ui-datepicker-calenda
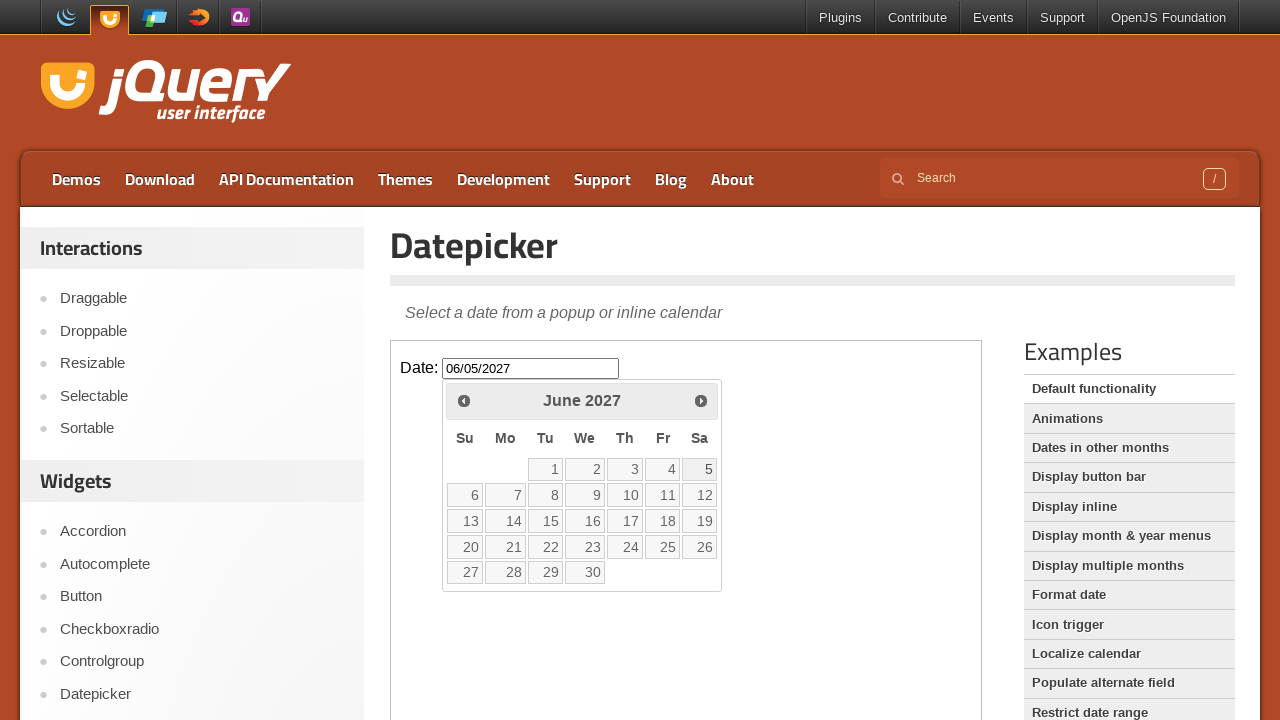

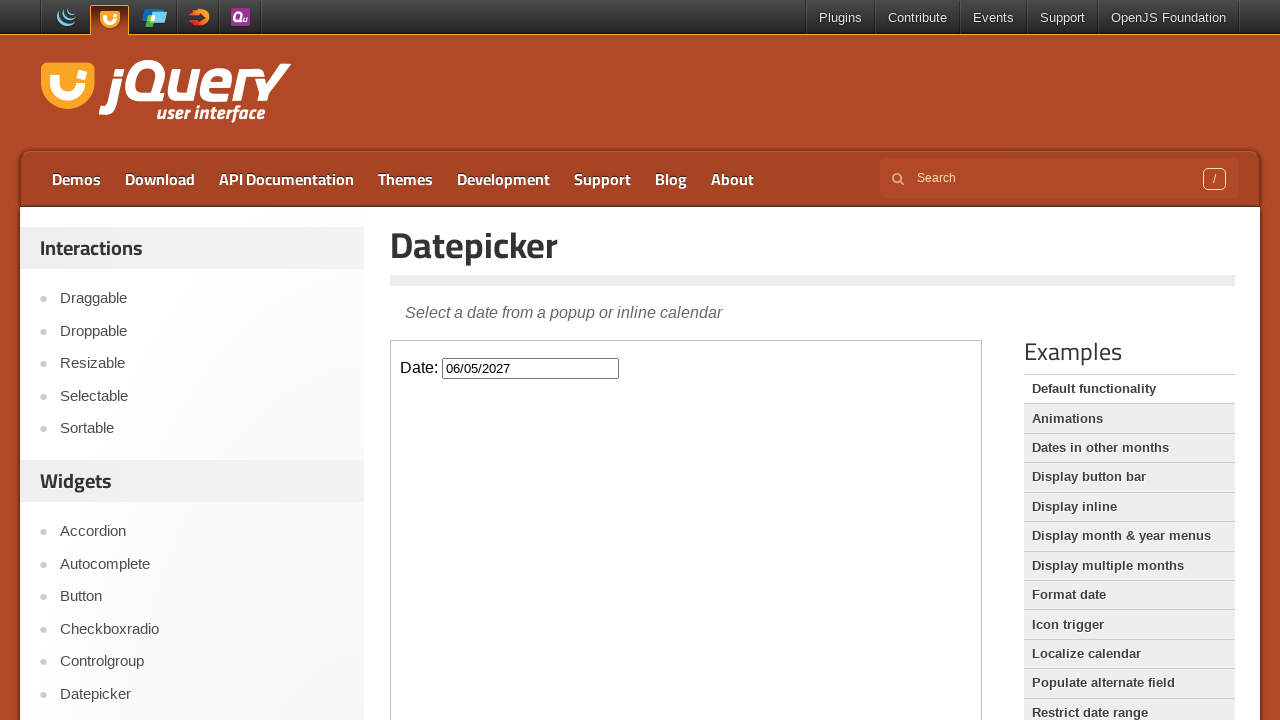